Tests the FAQ accordion section on a scooter rental website by clicking on each of the 8 questions and verifying the answer text is displayed correctly.

Starting URL: https://qa-scooter.praktikum-services.ru/

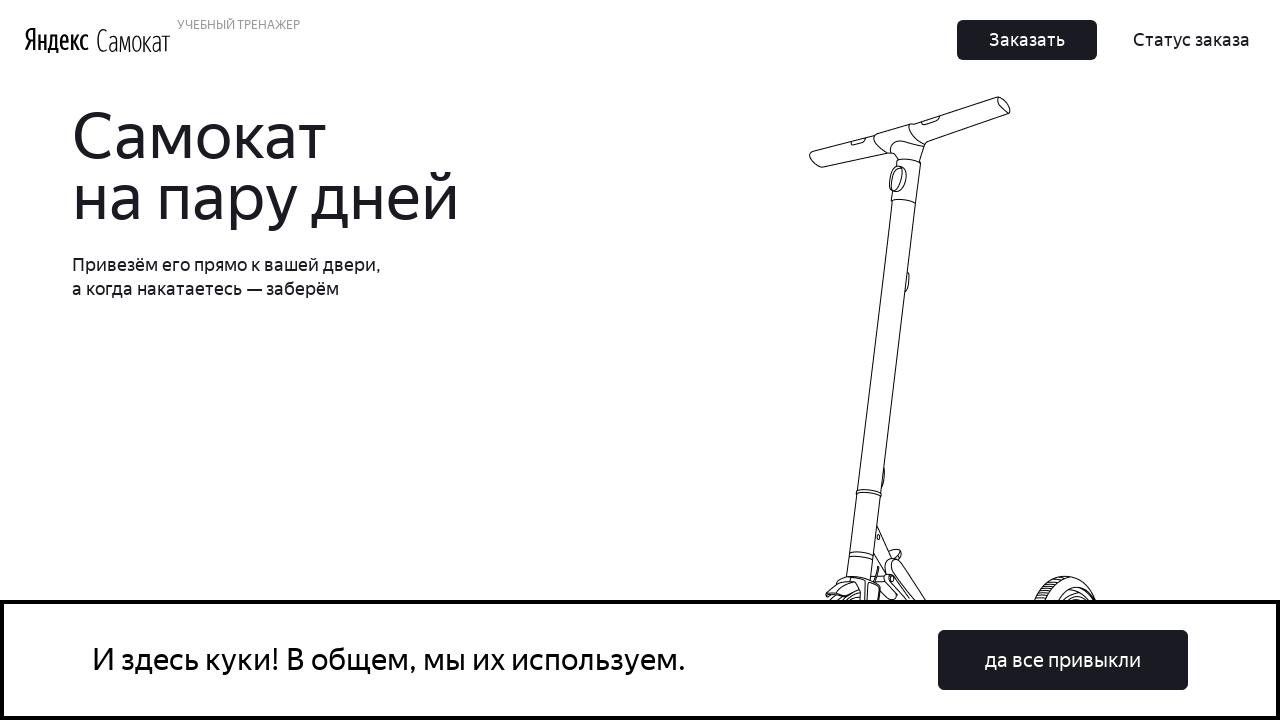

Page header loaded
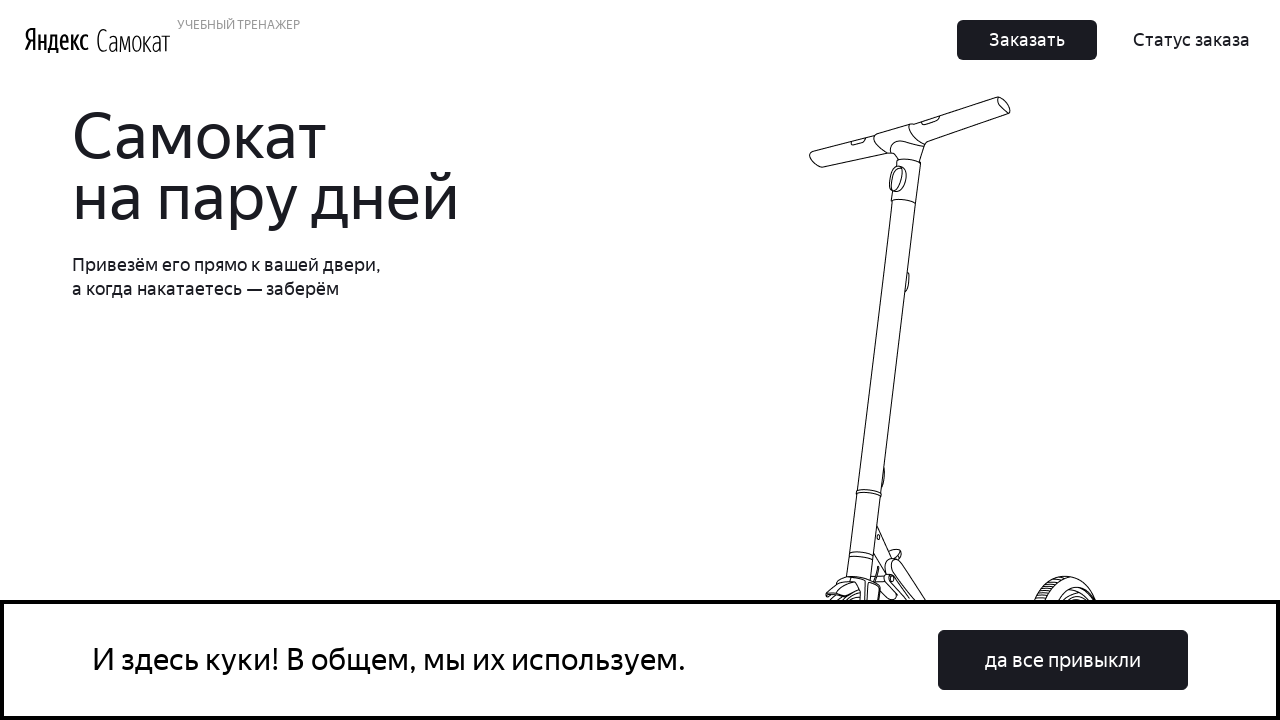

Scrolled FAQ question 0 into view
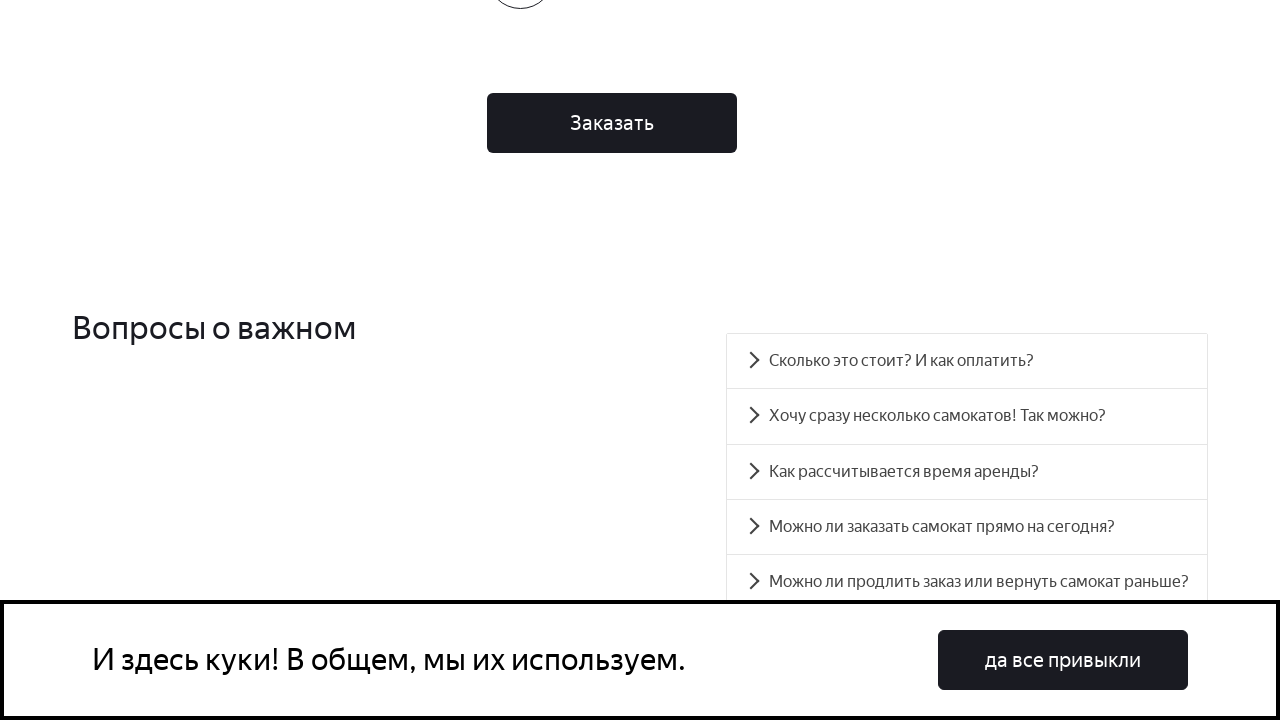

Clicked on FAQ question 0 at (967, 361) on #accordion__heading-0
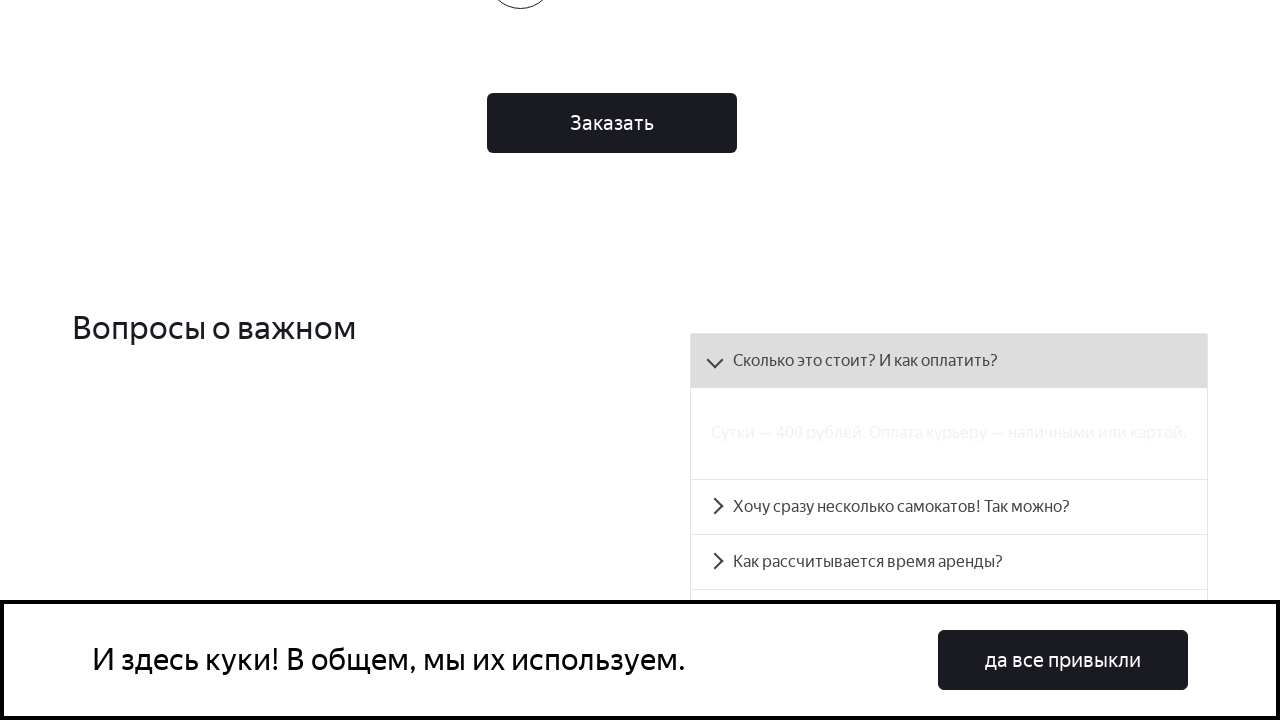

FAQ question 0 answer panel became visible
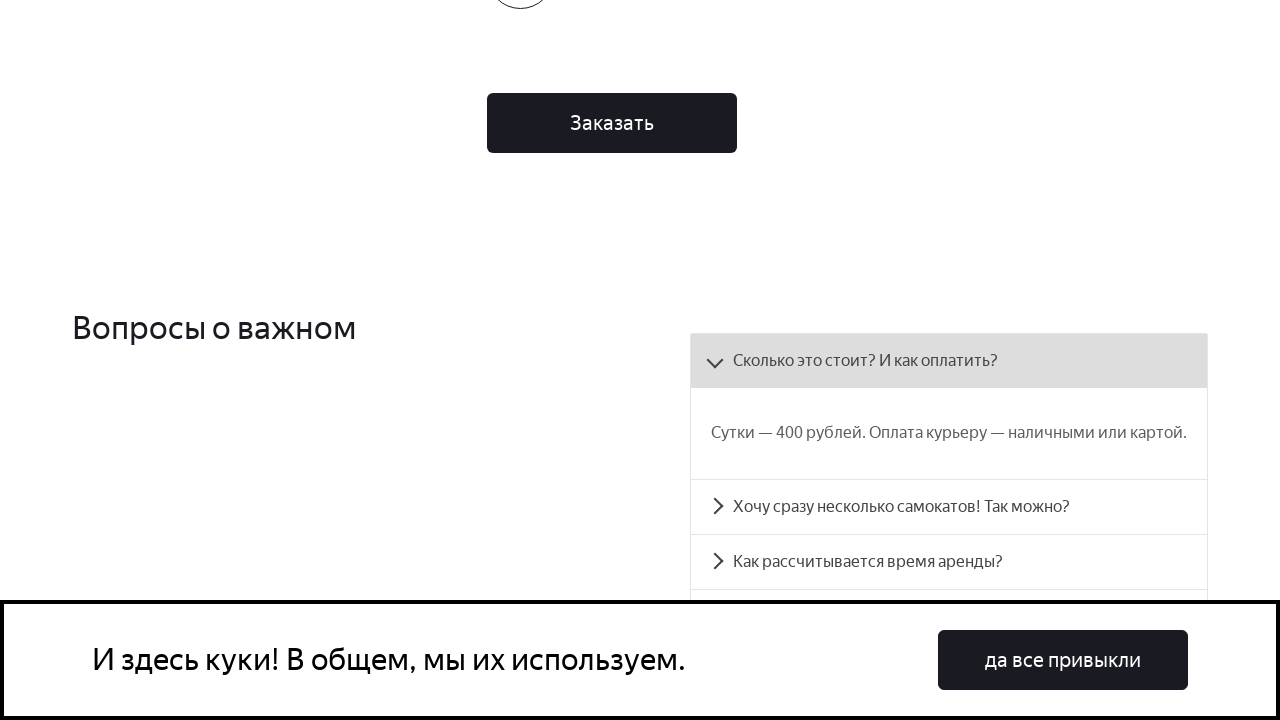

Retrieved answer text for FAQ question 0
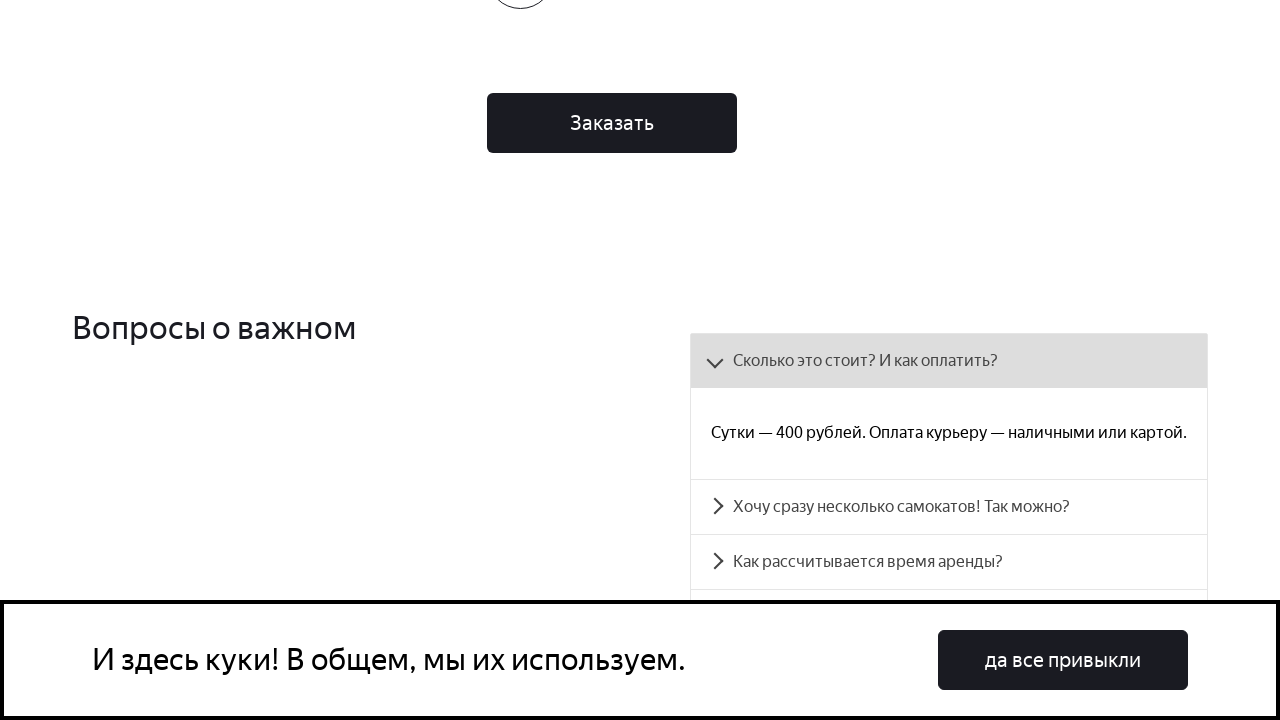

Verified FAQ question 0 answer text matches expected content
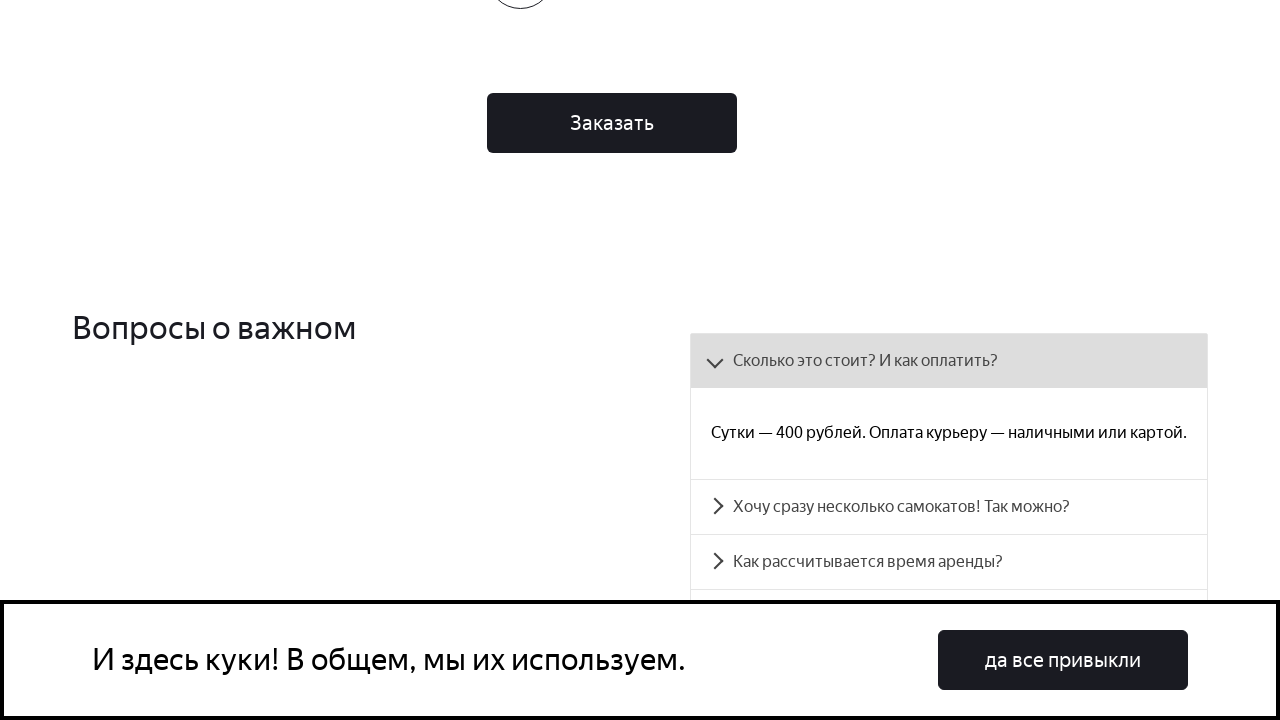

Scrolled FAQ question 1 into view
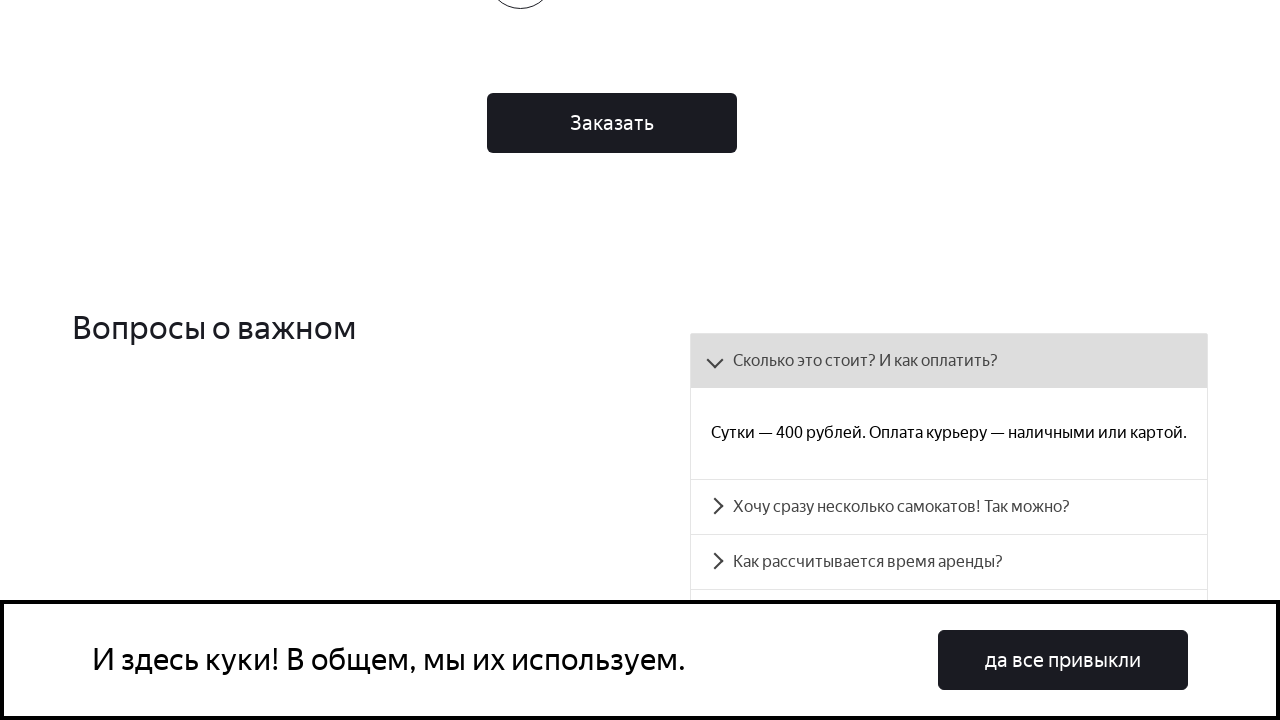

Clicked on FAQ question 1 at (949, 507) on #accordion__heading-1
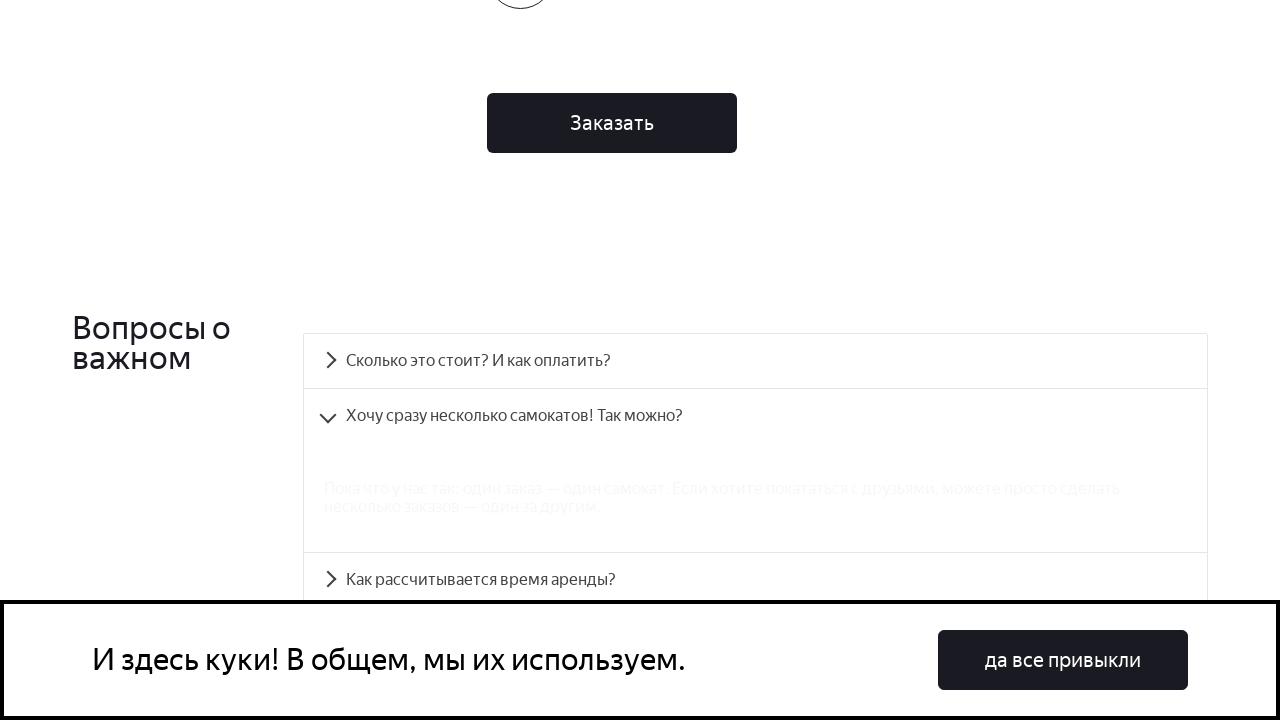

FAQ question 1 answer panel became visible
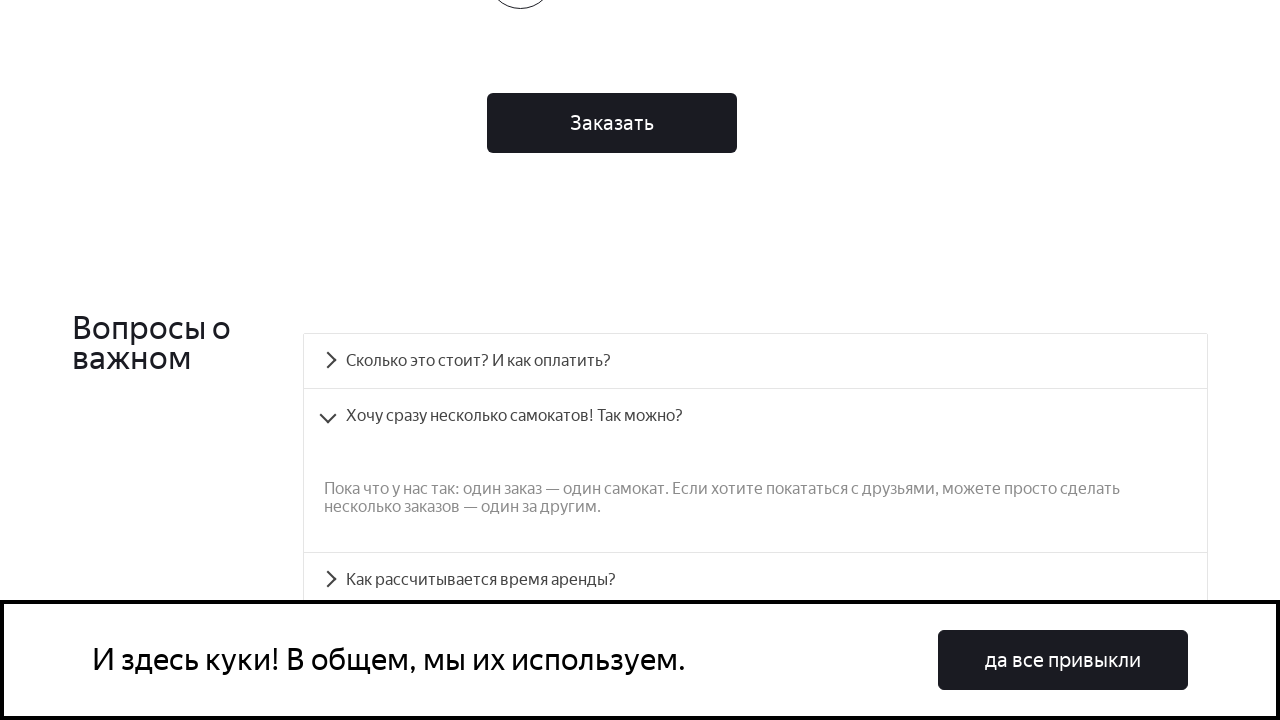

Retrieved answer text for FAQ question 1
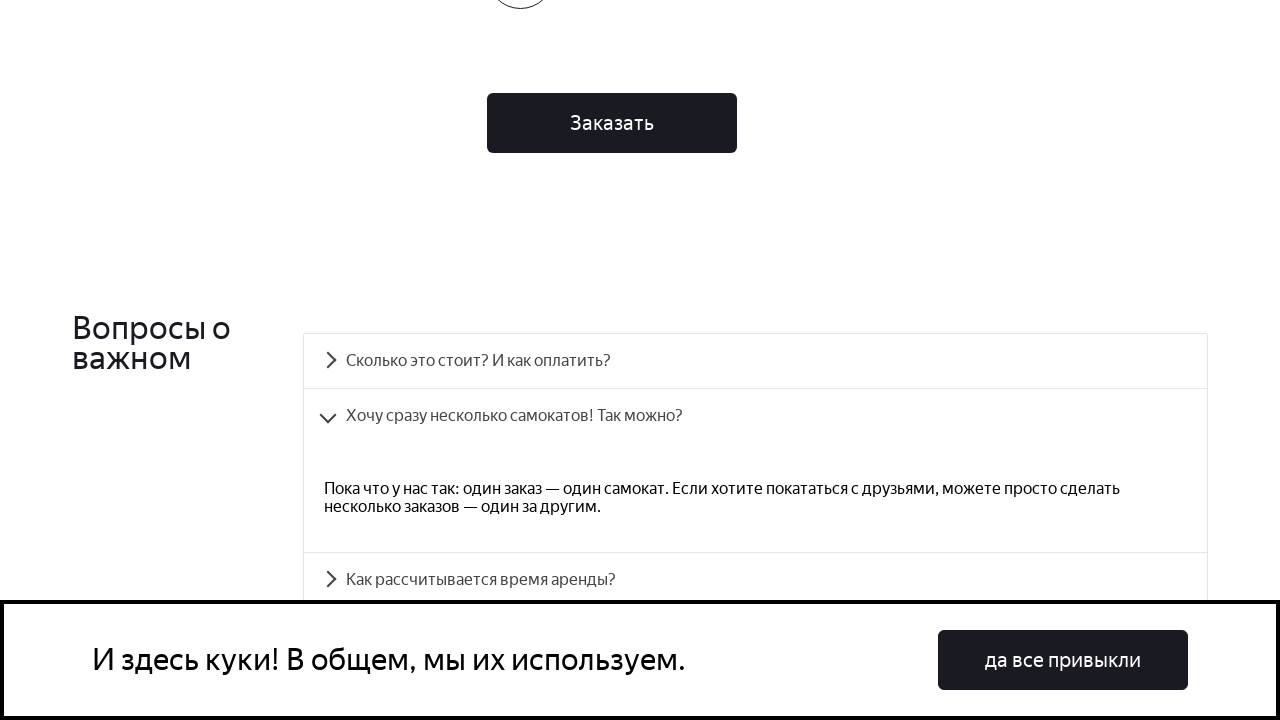

Verified FAQ question 1 answer text matches expected content
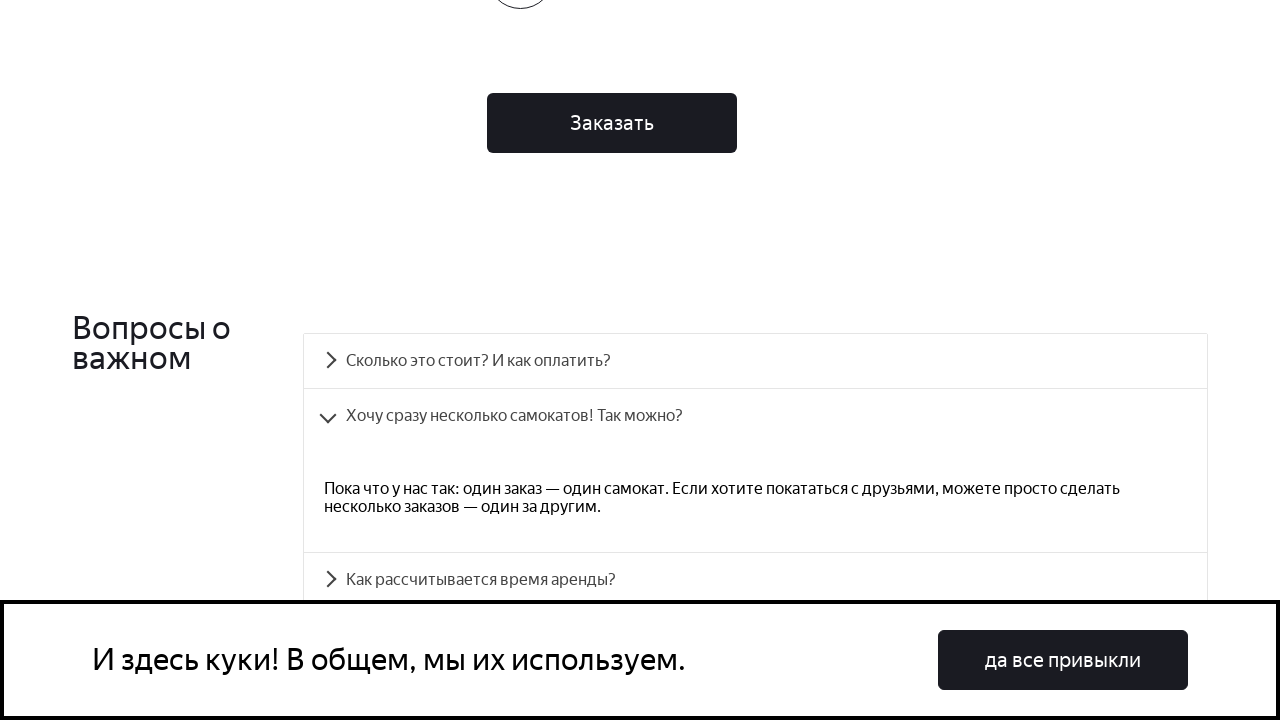

Scrolled FAQ question 2 into view
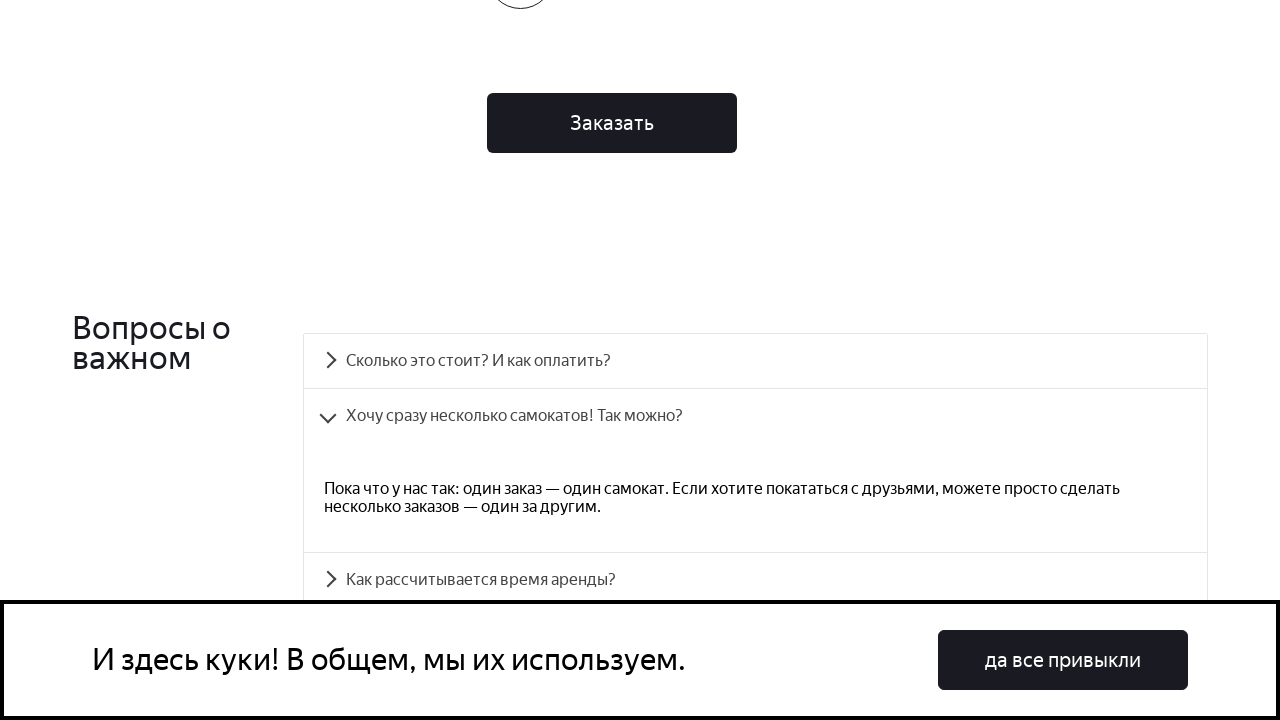

Clicked on FAQ question 2 at (755, 580) on #accordion__heading-2
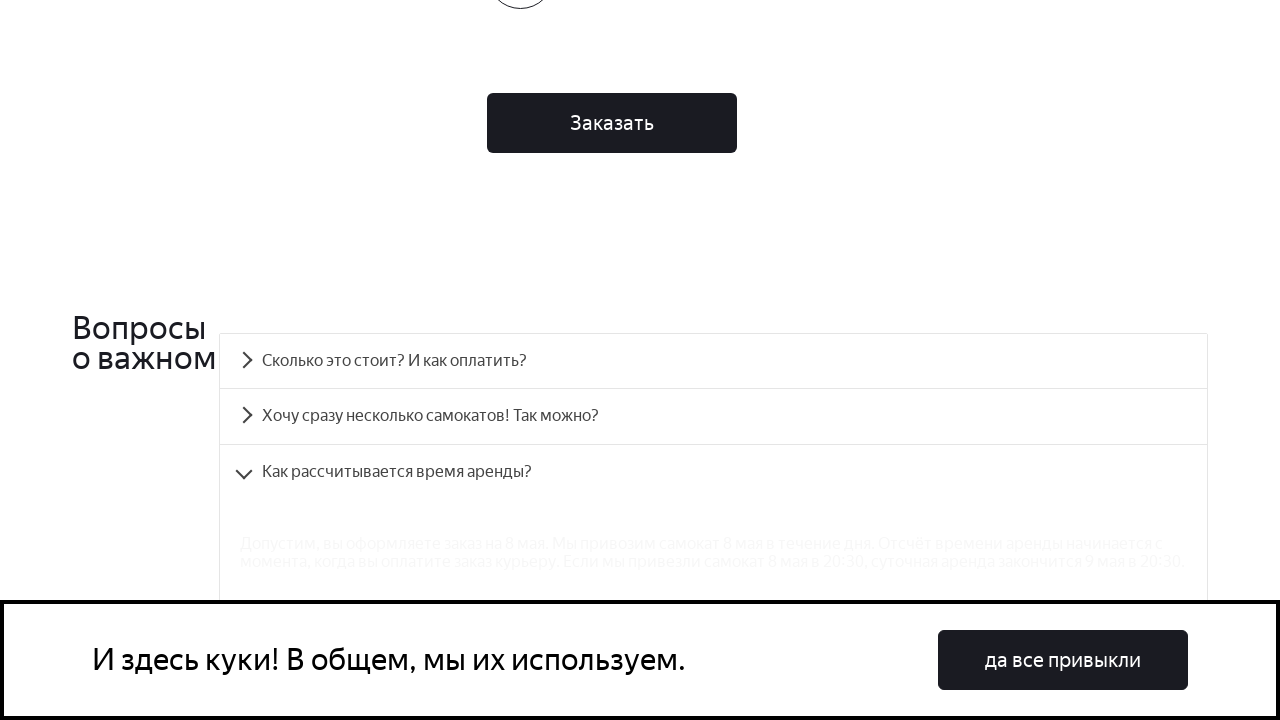

FAQ question 2 answer panel became visible
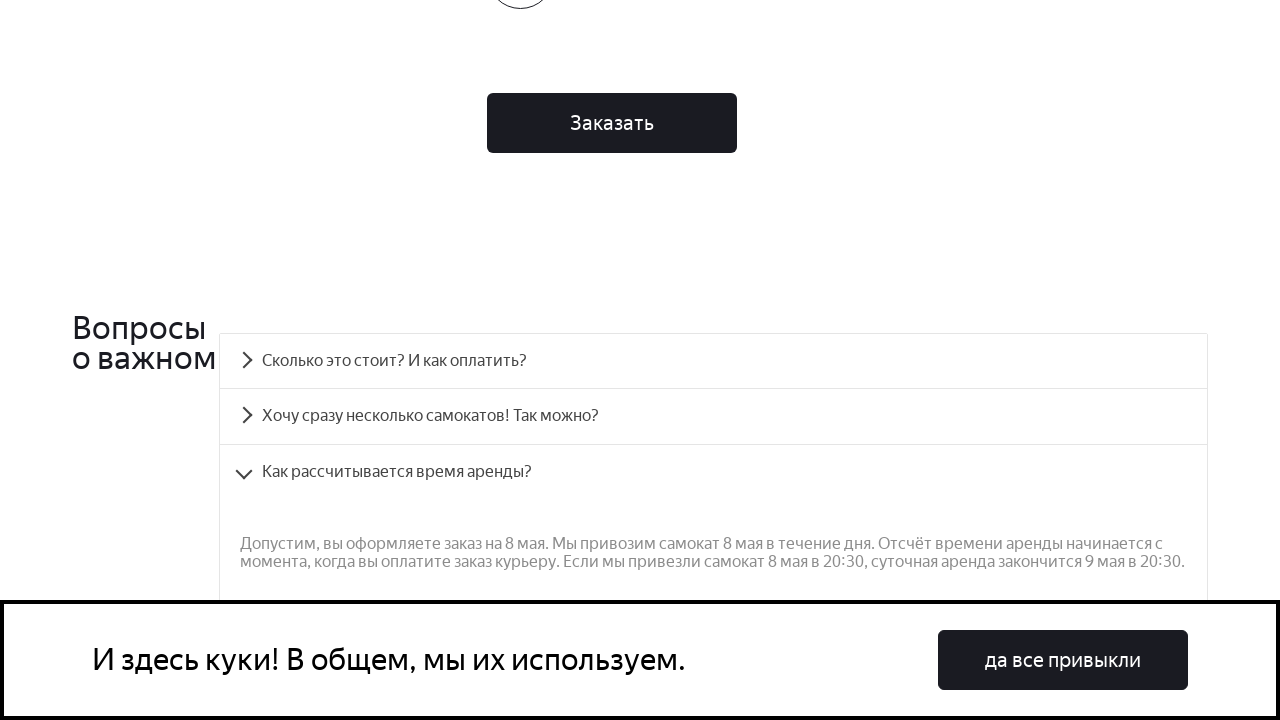

Retrieved answer text for FAQ question 2
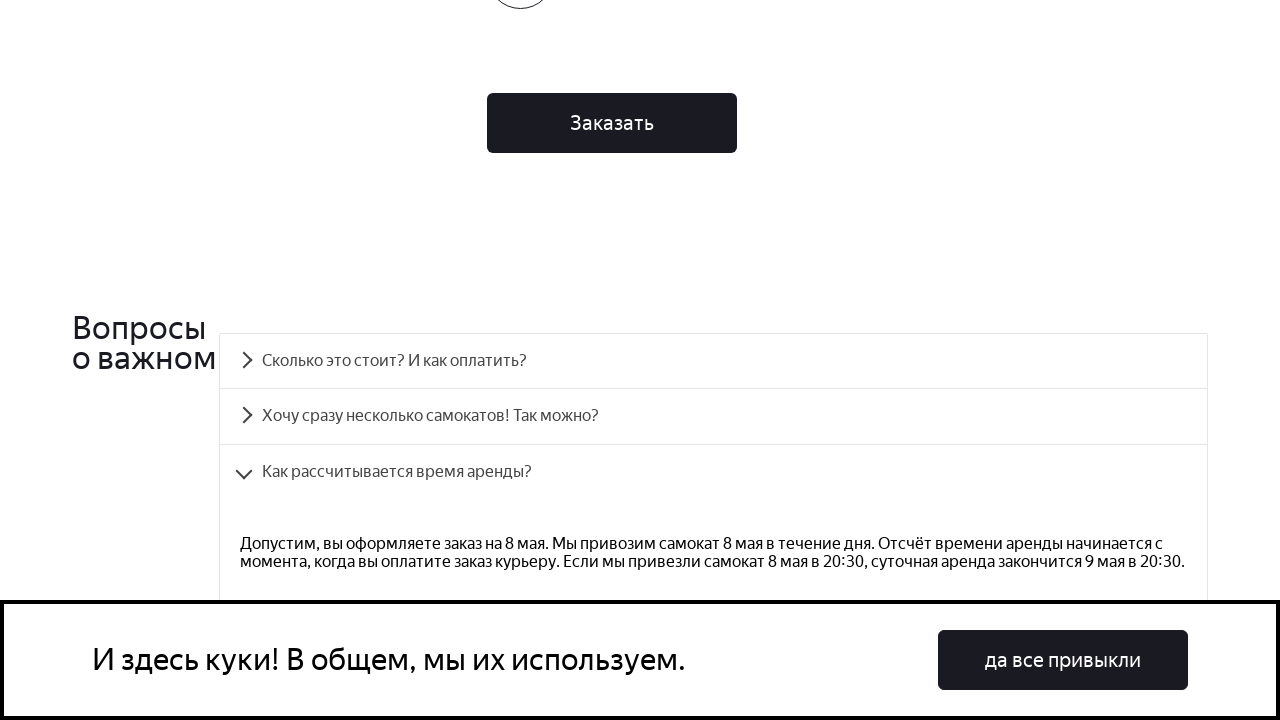

Verified FAQ question 2 answer text matches expected content
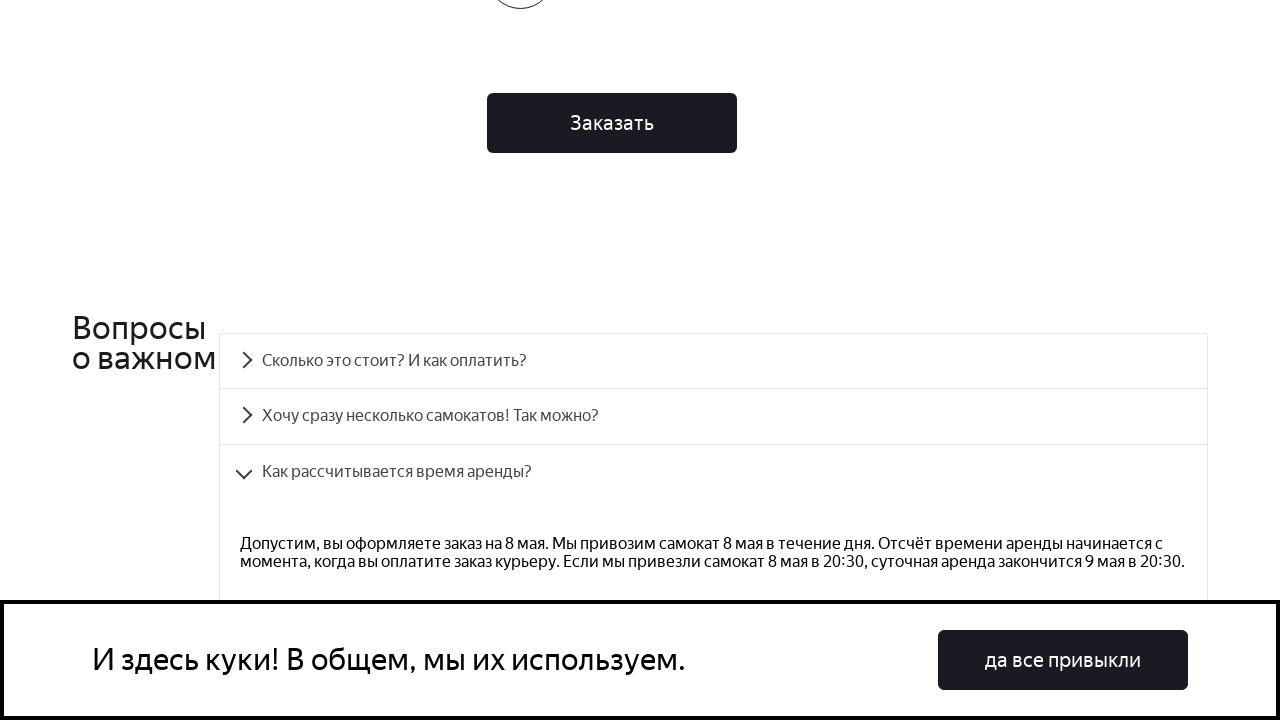

Scrolled FAQ question 3 into view
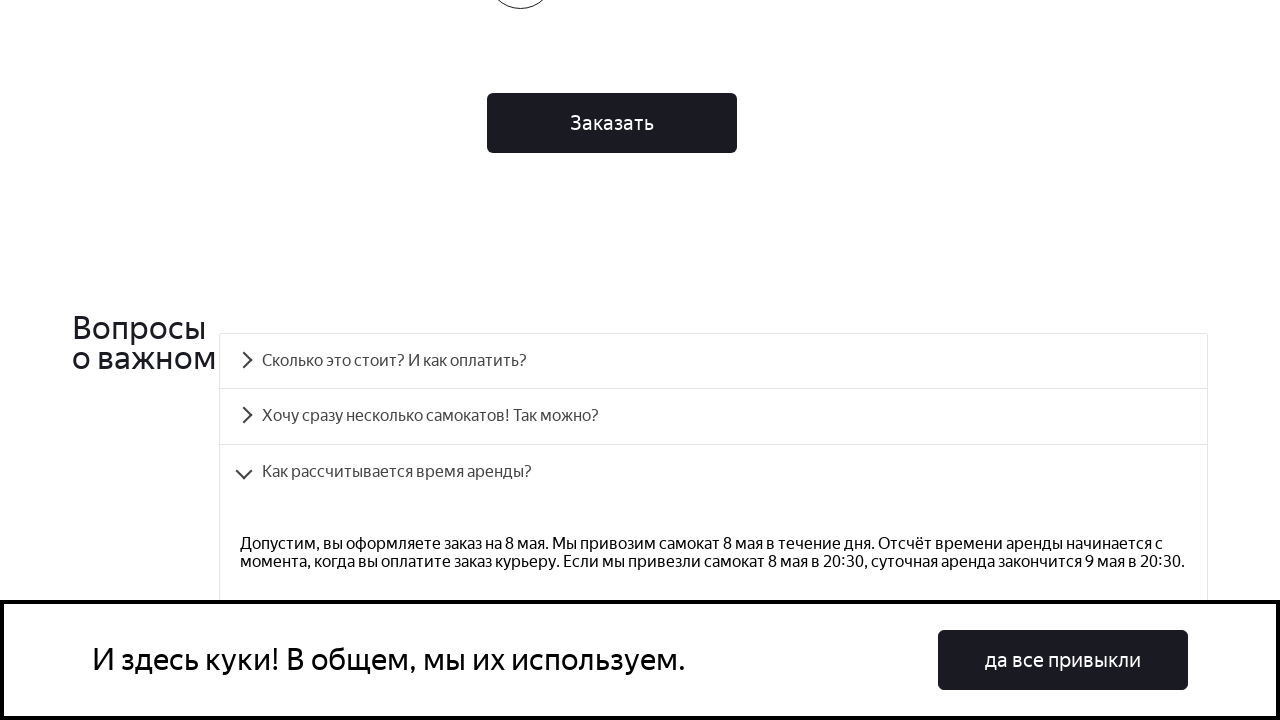

Clicked on FAQ question 3 at (714, 361) on #accordion__heading-3
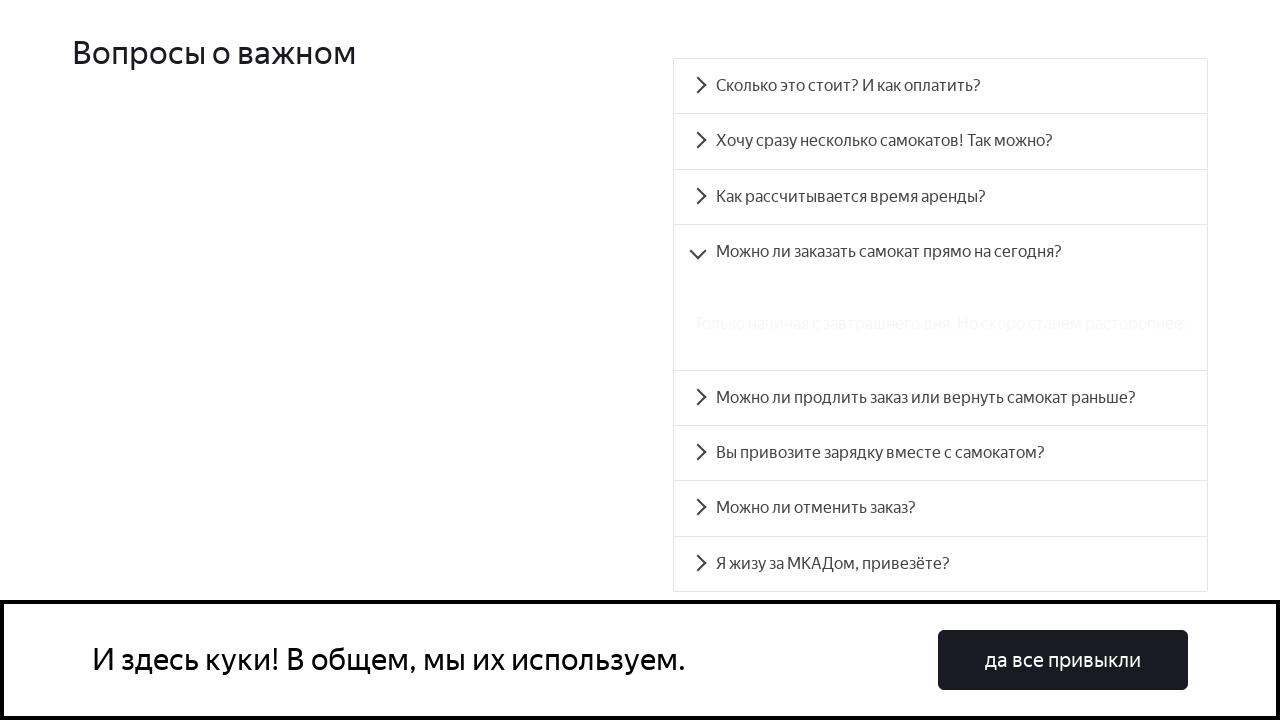

FAQ question 3 answer panel became visible
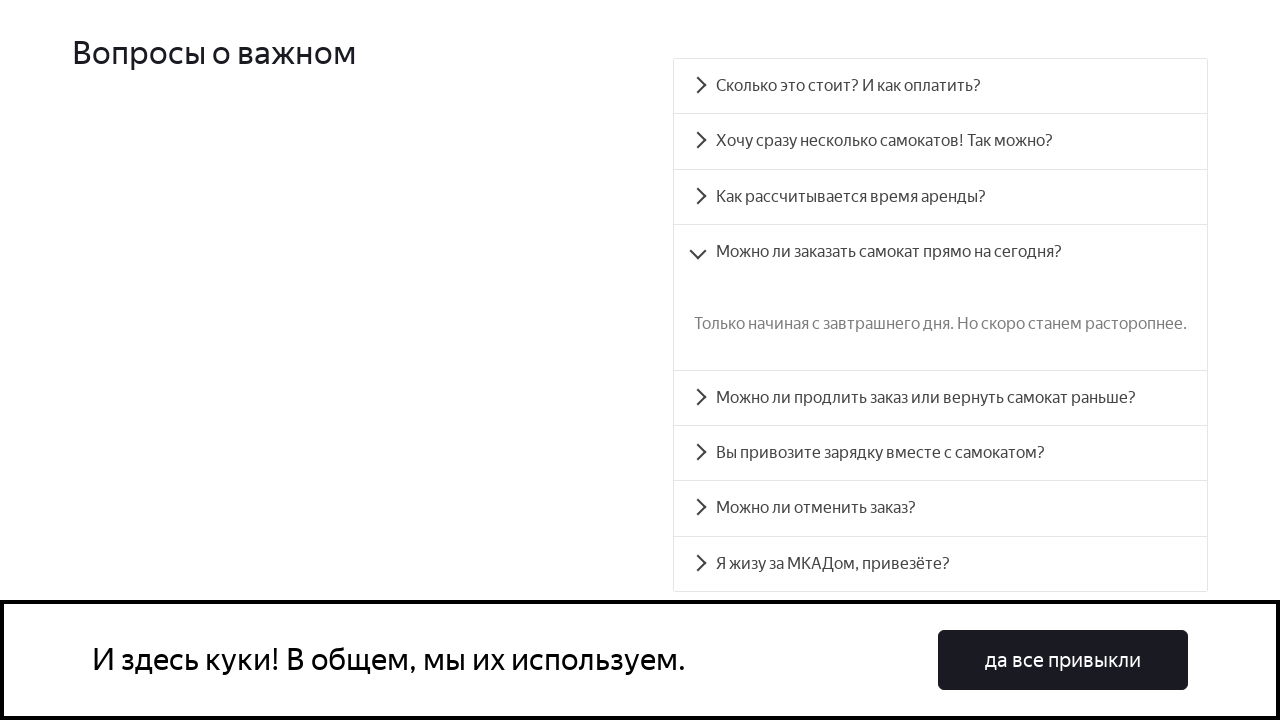

Retrieved answer text for FAQ question 3
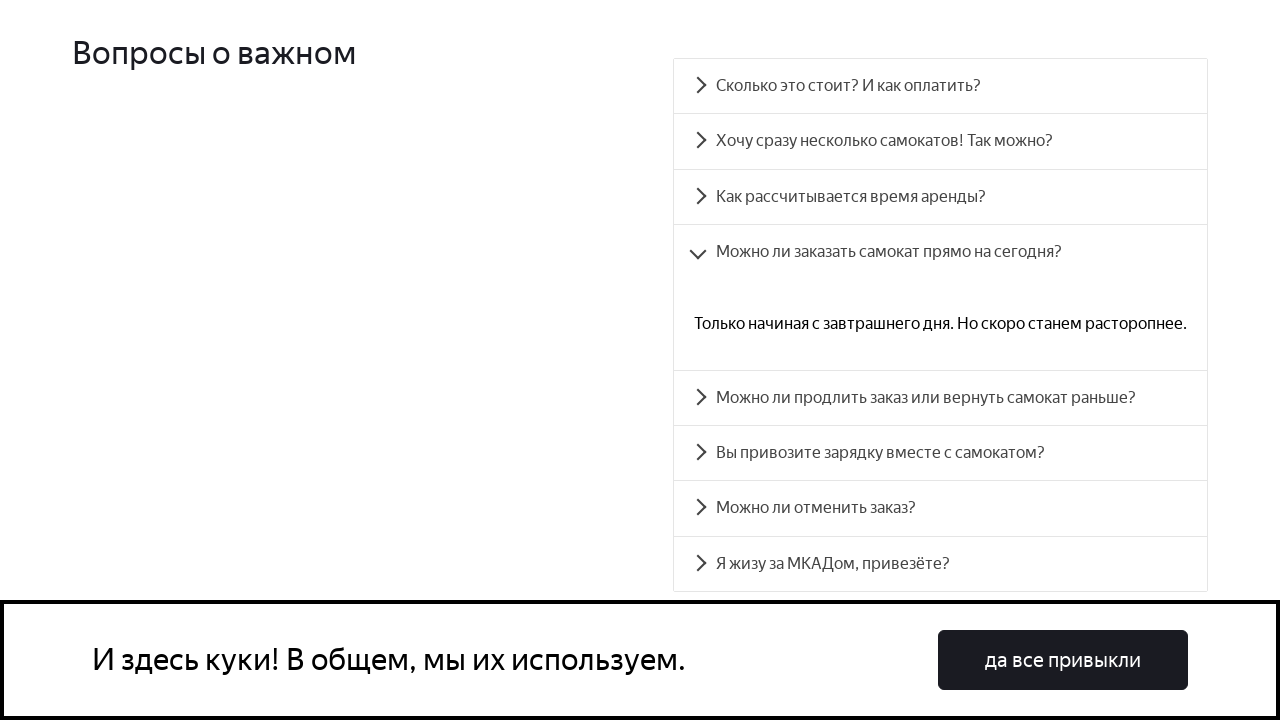

Verified FAQ question 3 answer text matches expected content
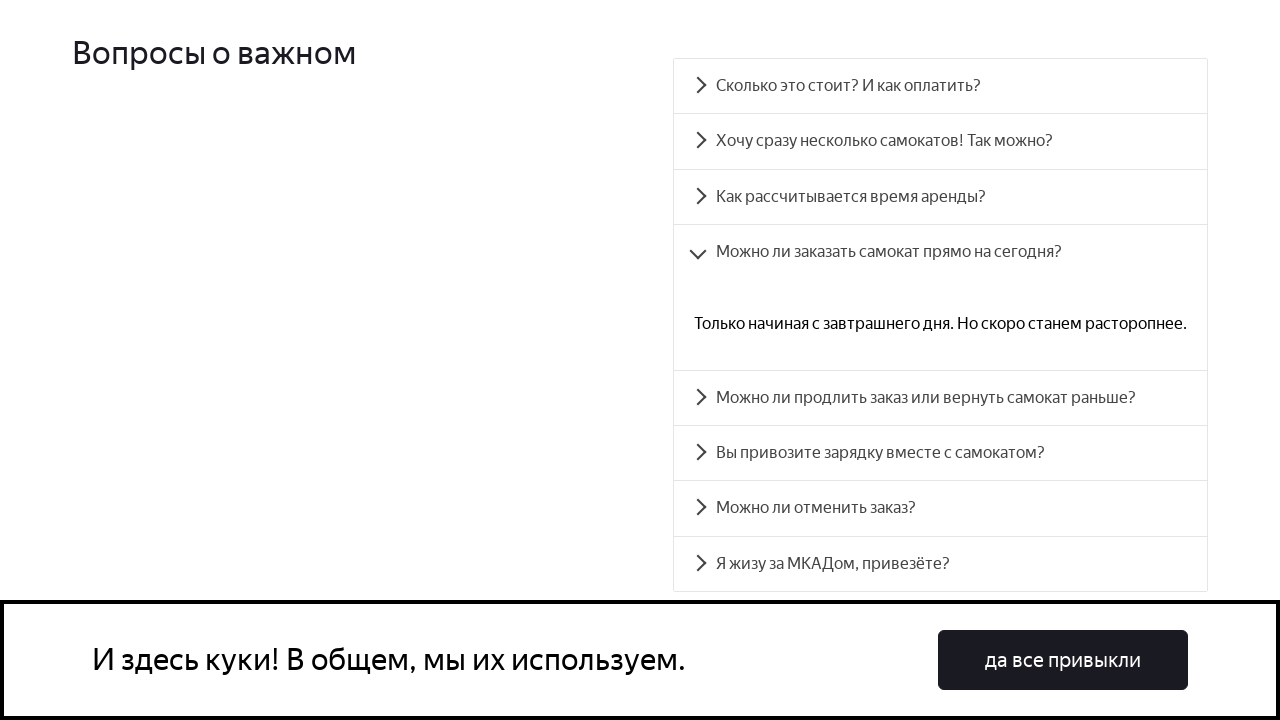

Scrolled FAQ question 4 into view
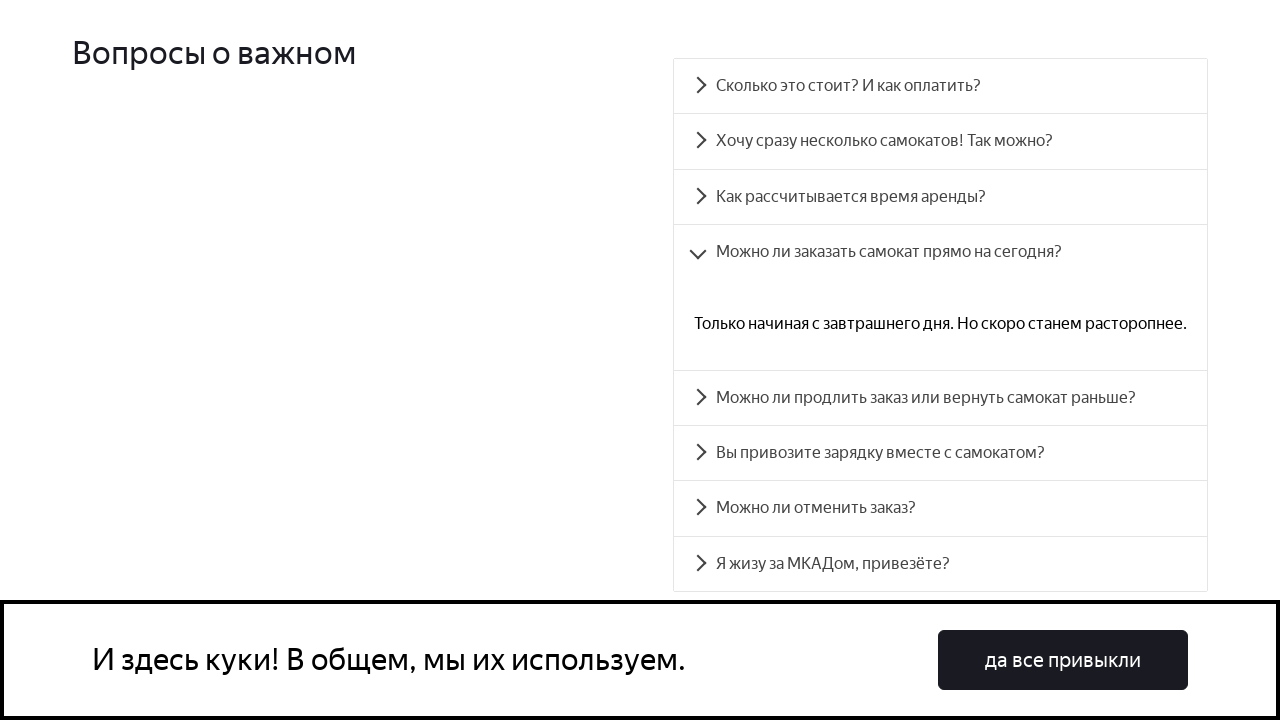

Clicked on FAQ question 4 at (940, 398) on #accordion__heading-4
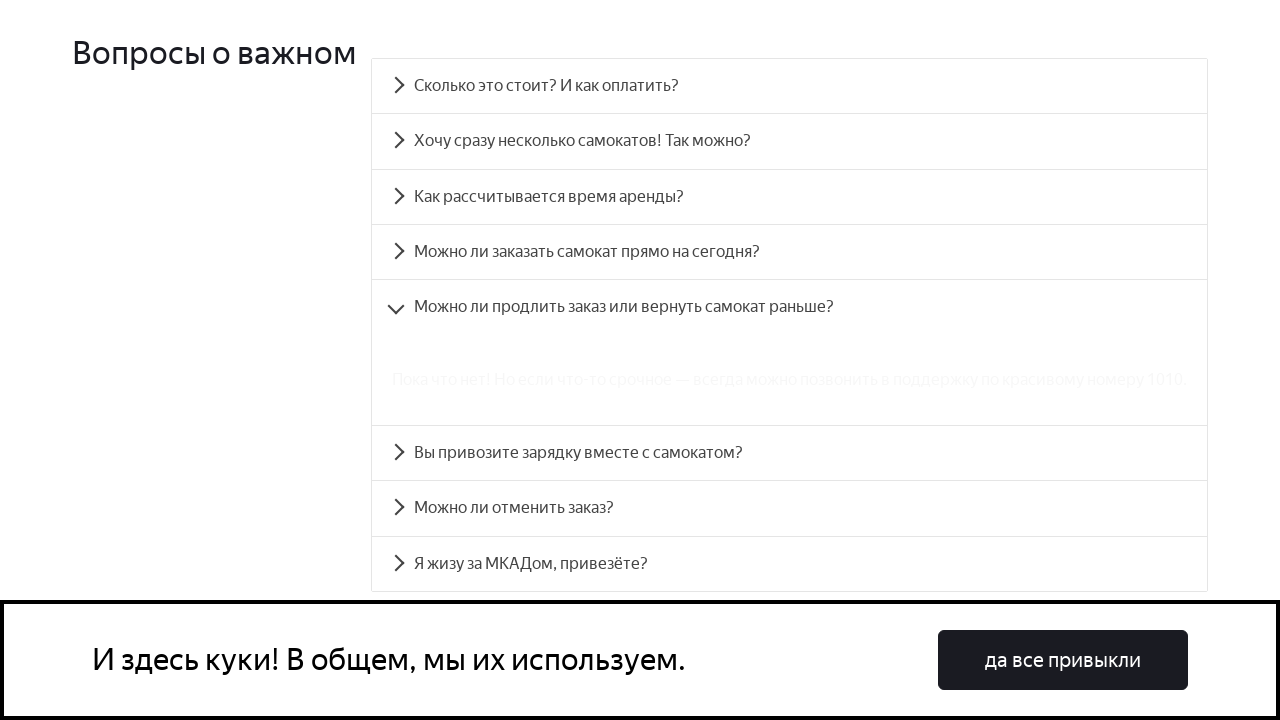

FAQ question 4 answer panel became visible
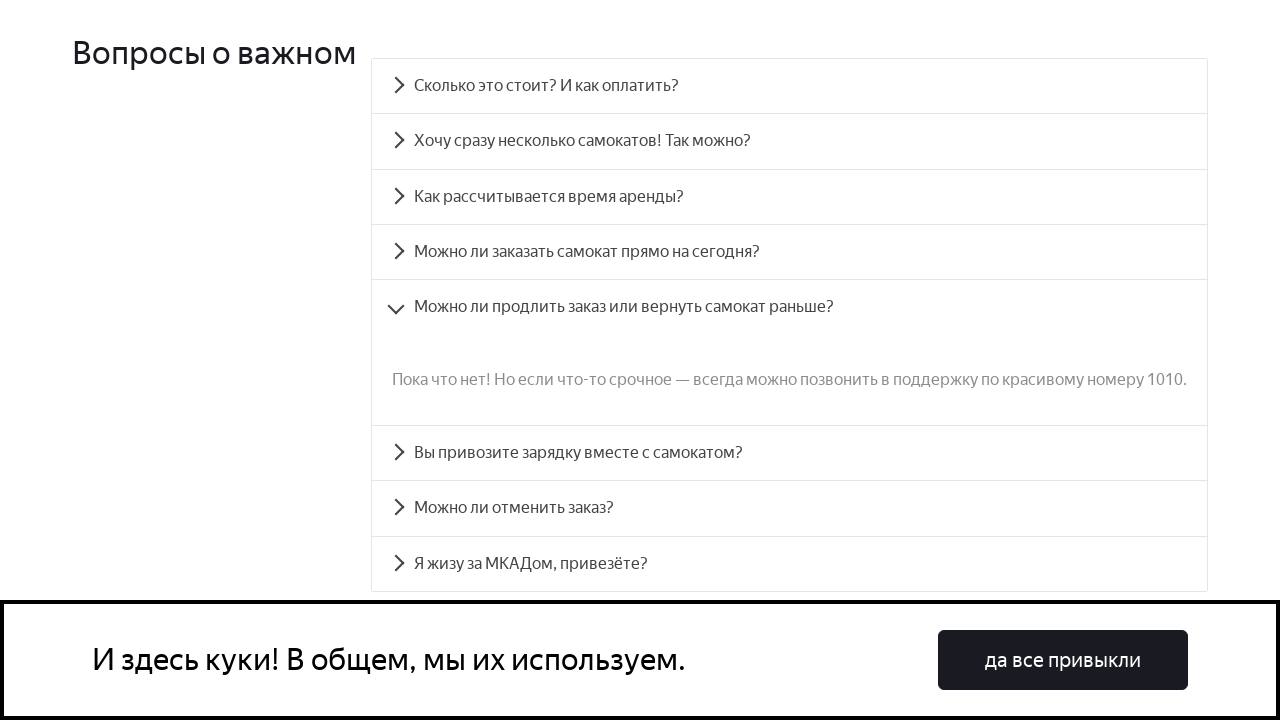

Retrieved answer text for FAQ question 4
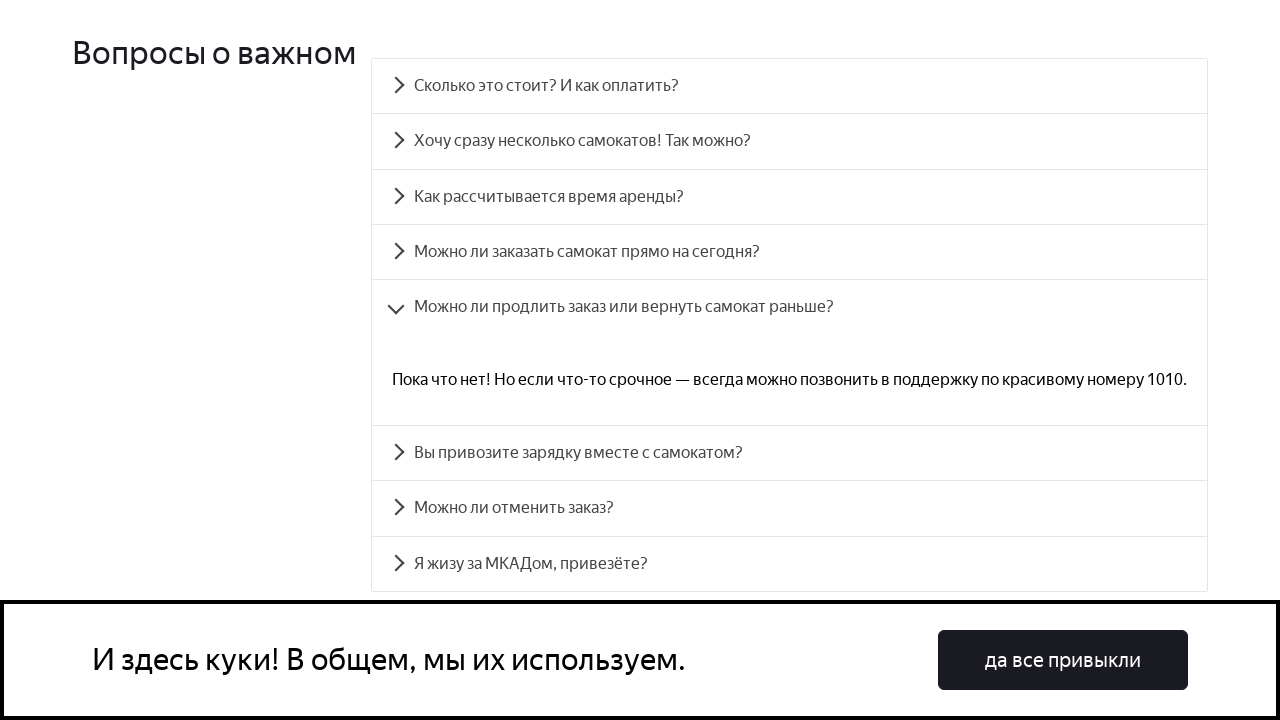

Verified FAQ question 4 answer text matches expected content
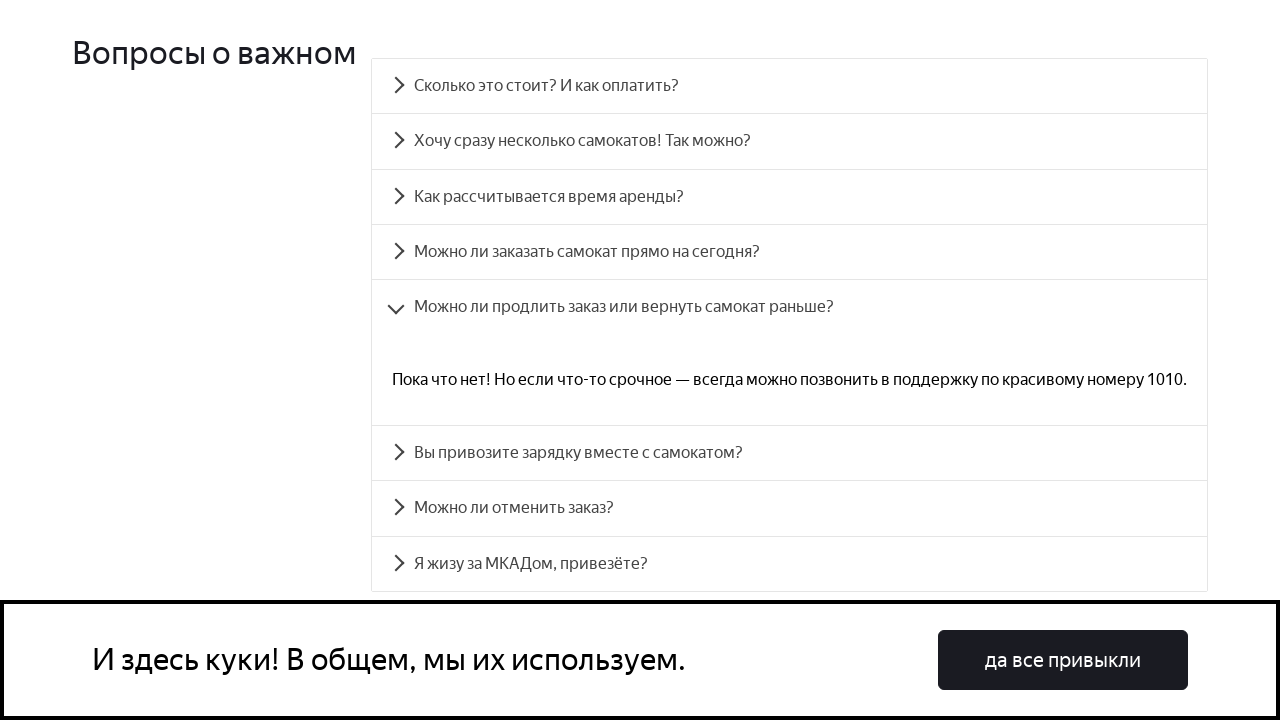

Scrolled FAQ question 5 into view
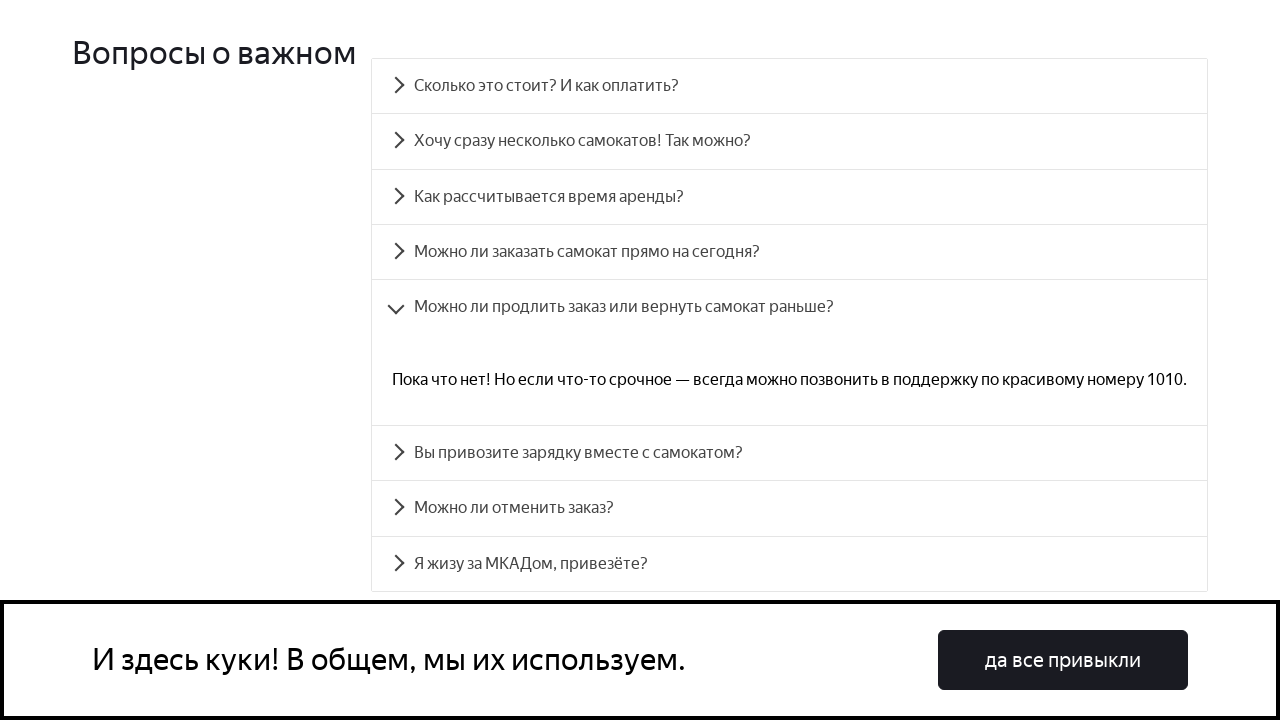

Clicked on FAQ question 5 at (790, 453) on #accordion__heading-5
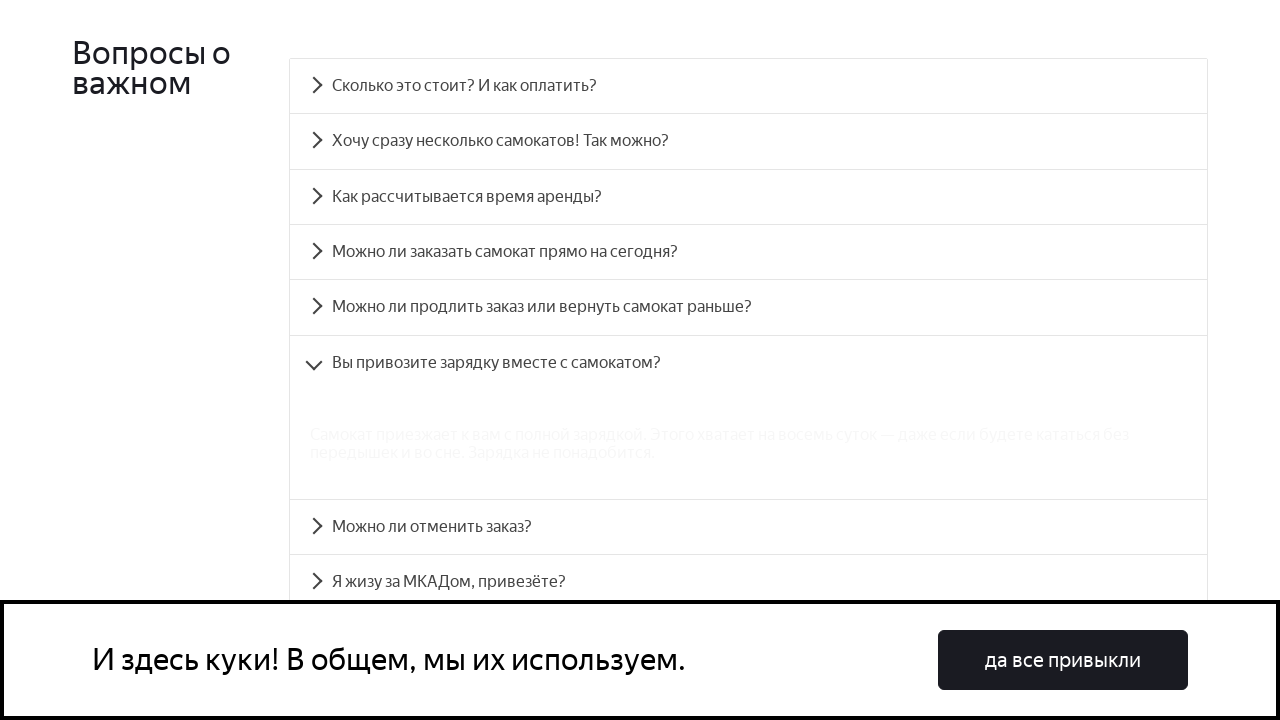

FAQ question 5 answer panel became visible
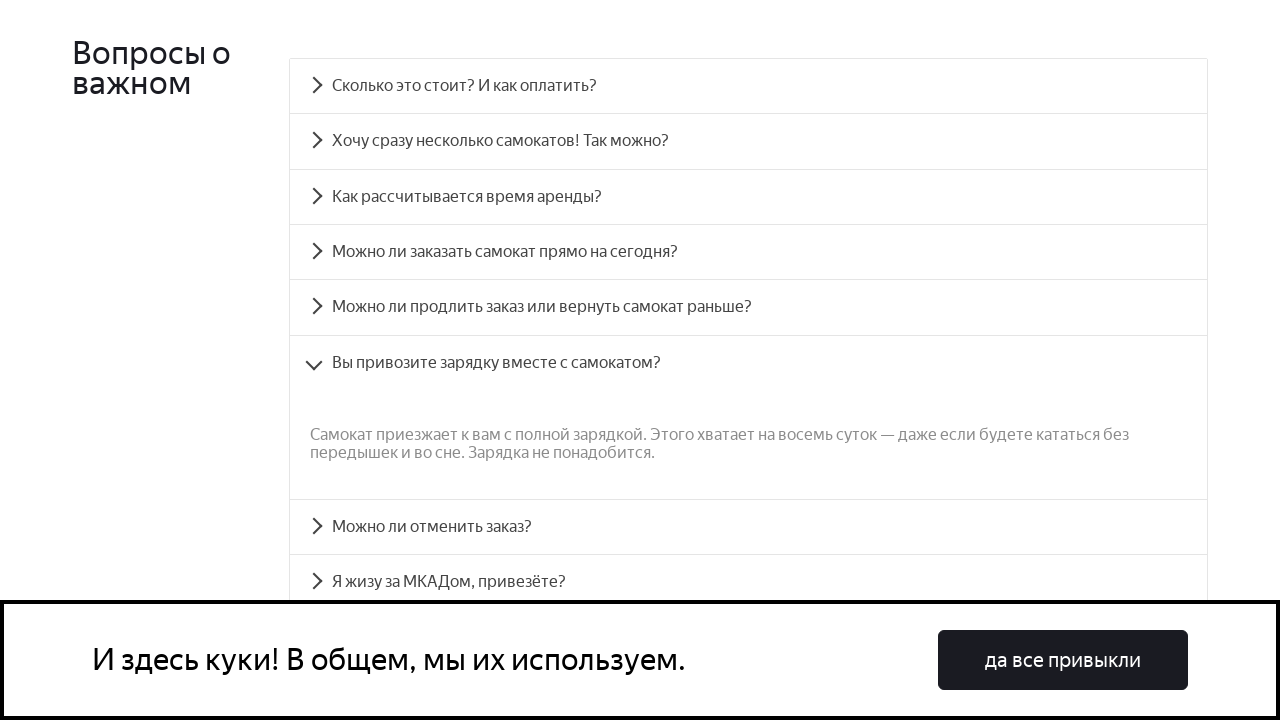

Retrieved answer text for FAQ question 5
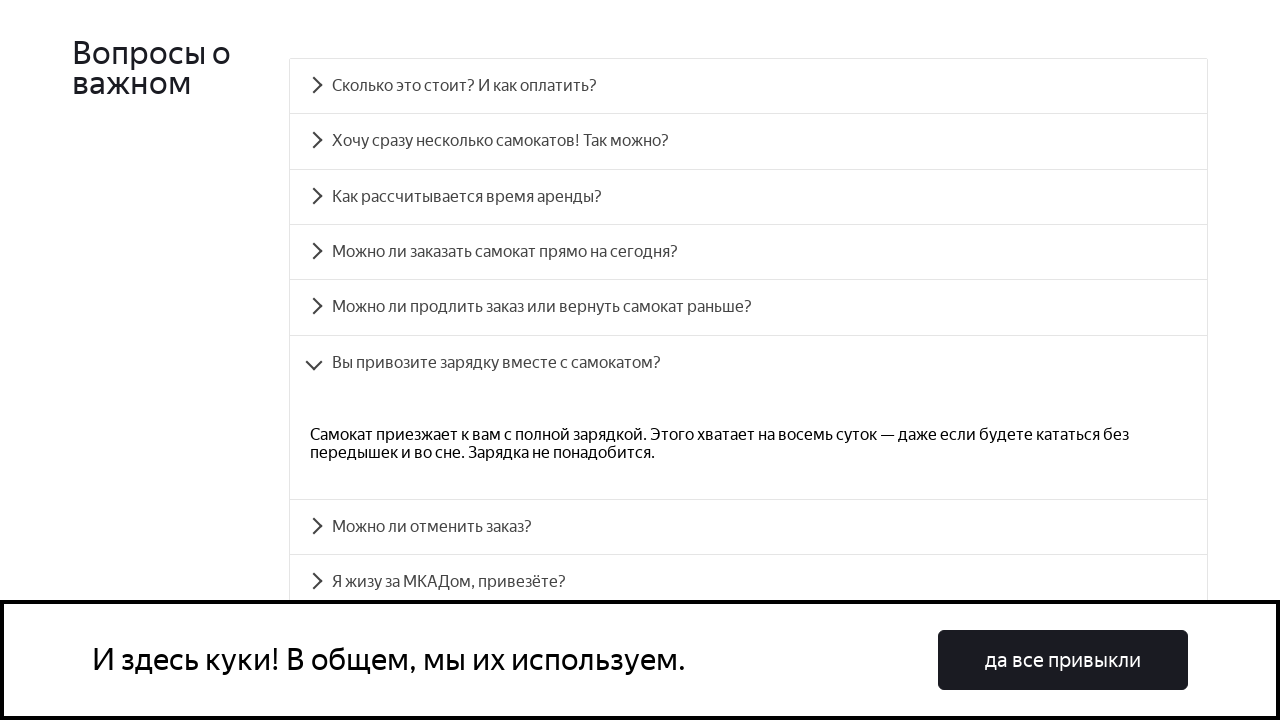

Verified FAQ question 5 answer text matches expected content
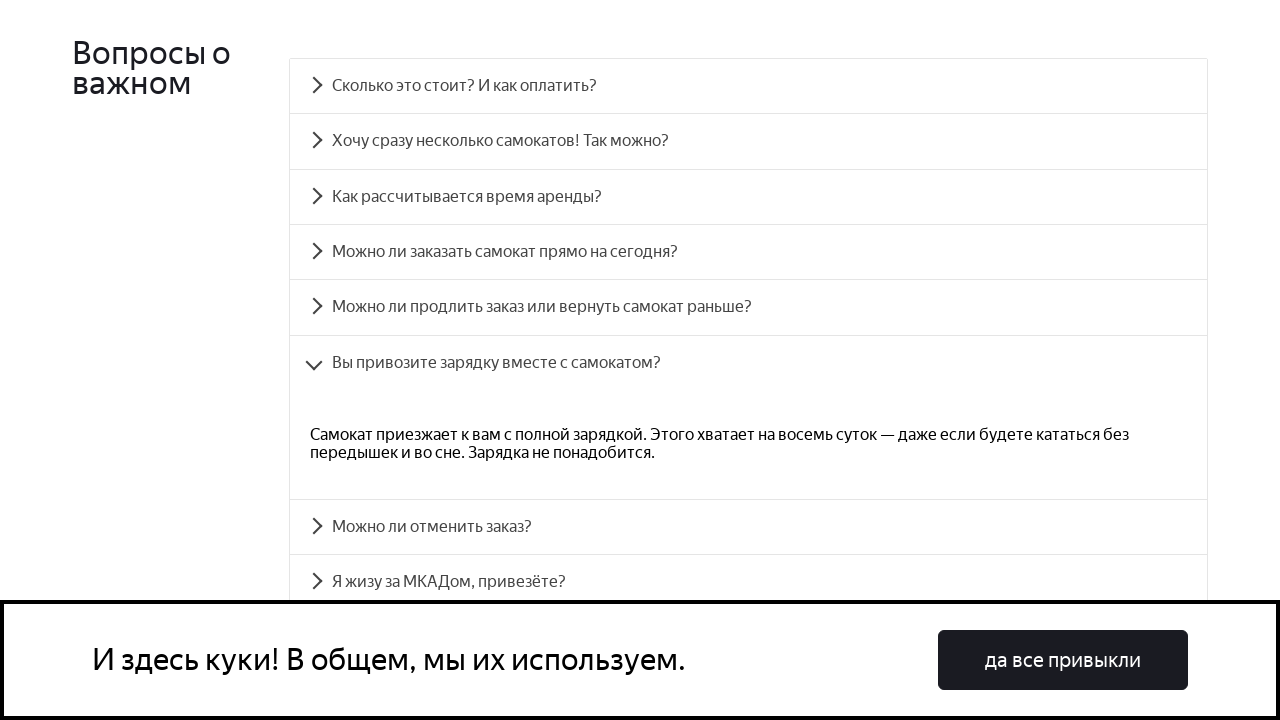

Scrolled FAQ question 6 into view
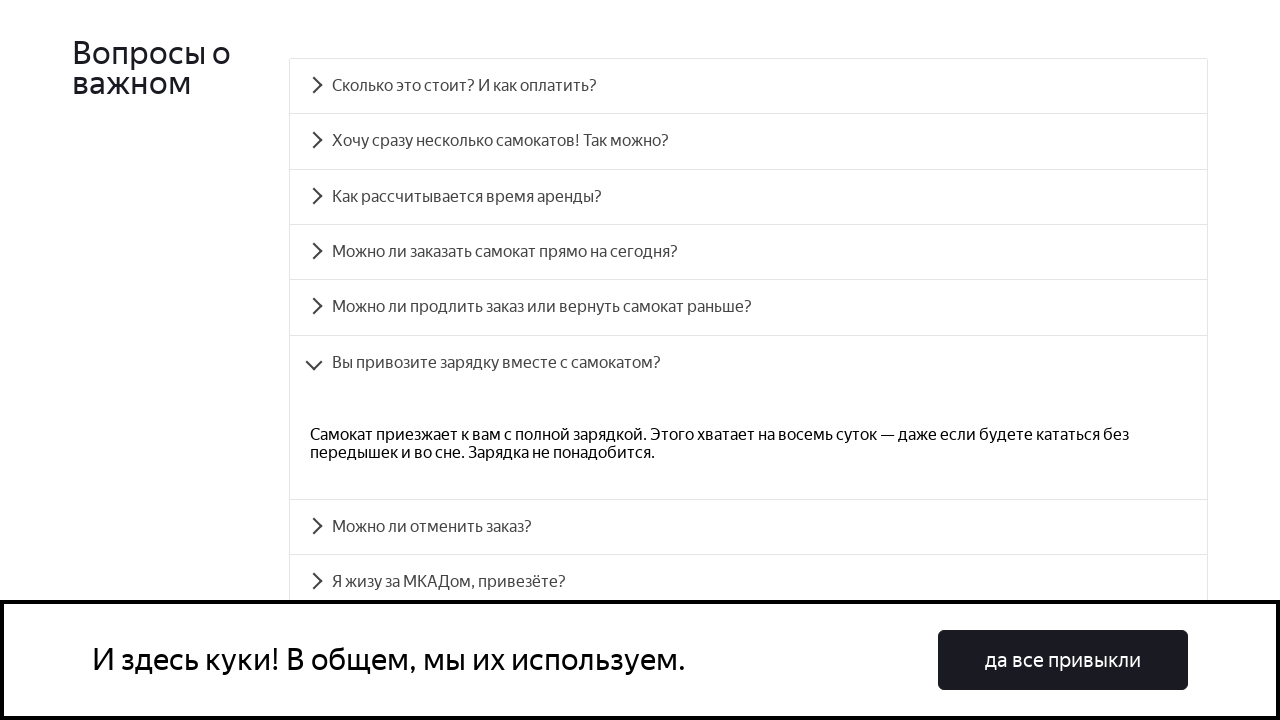

Clicked on FAQ question 6 at (748, 527) on #accordion__heading-6
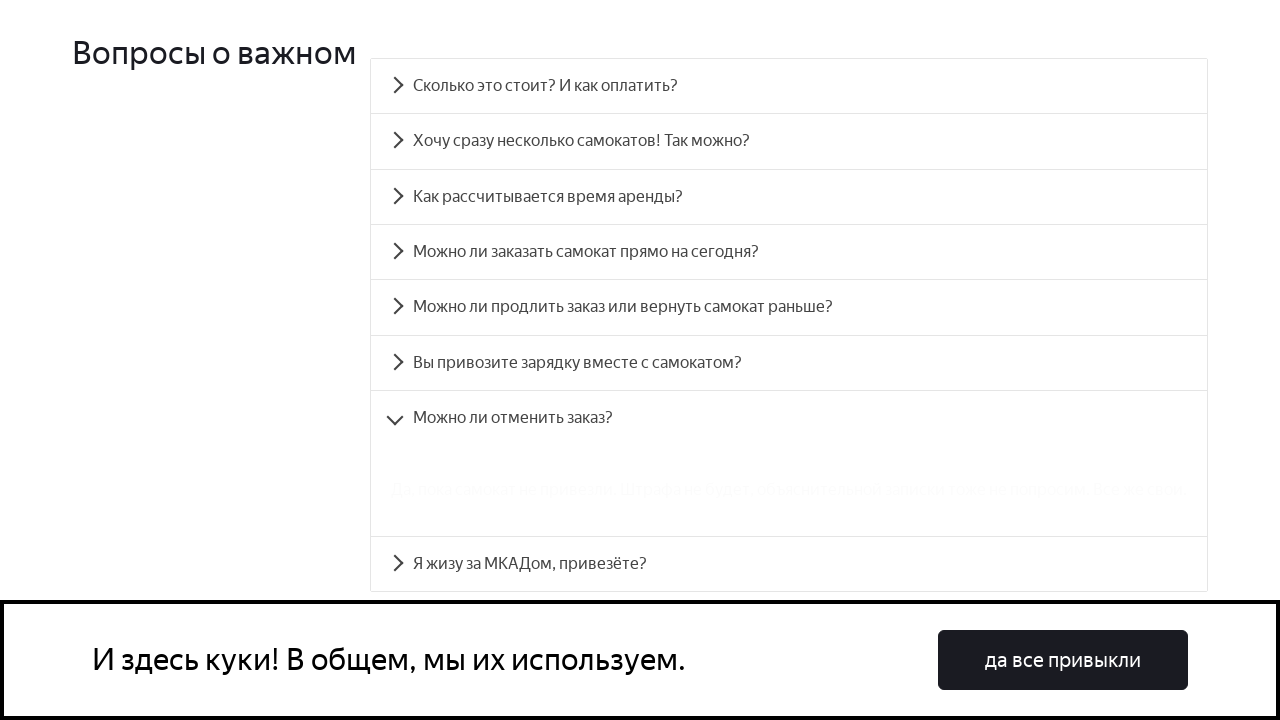

FAQ question 6 answer panel became visible
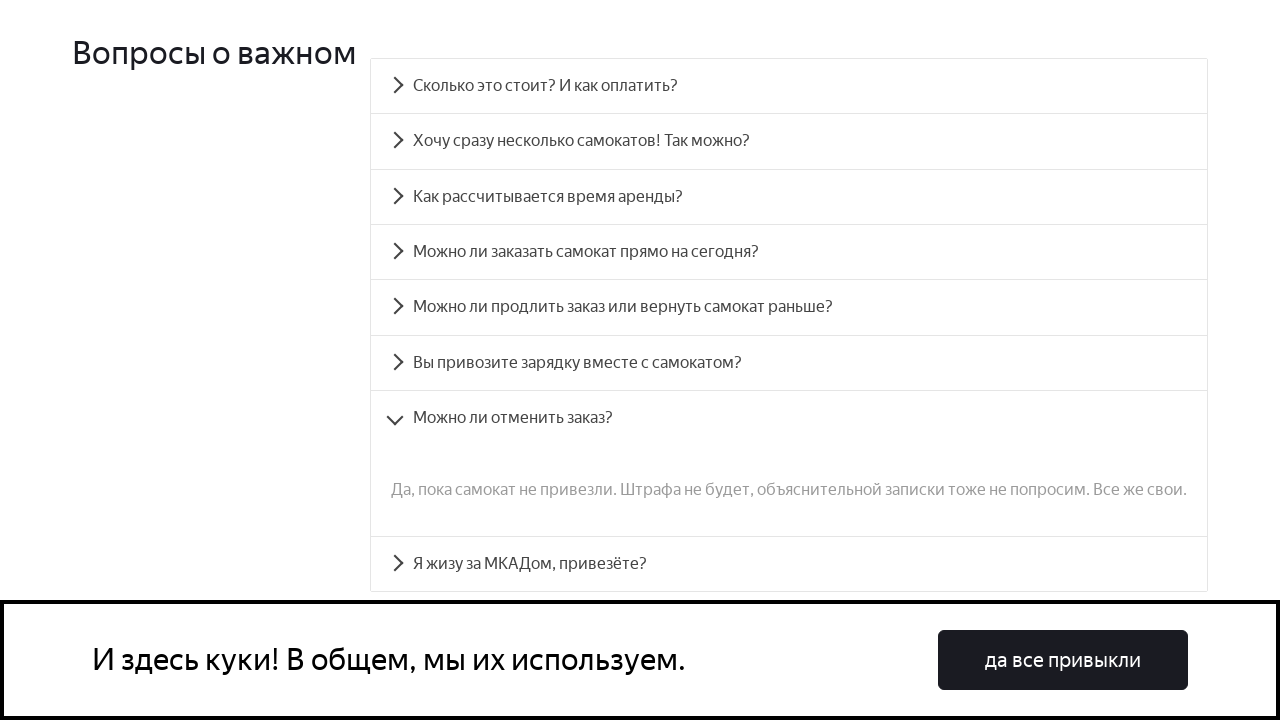

Retrieved answer text for FAQ question 6
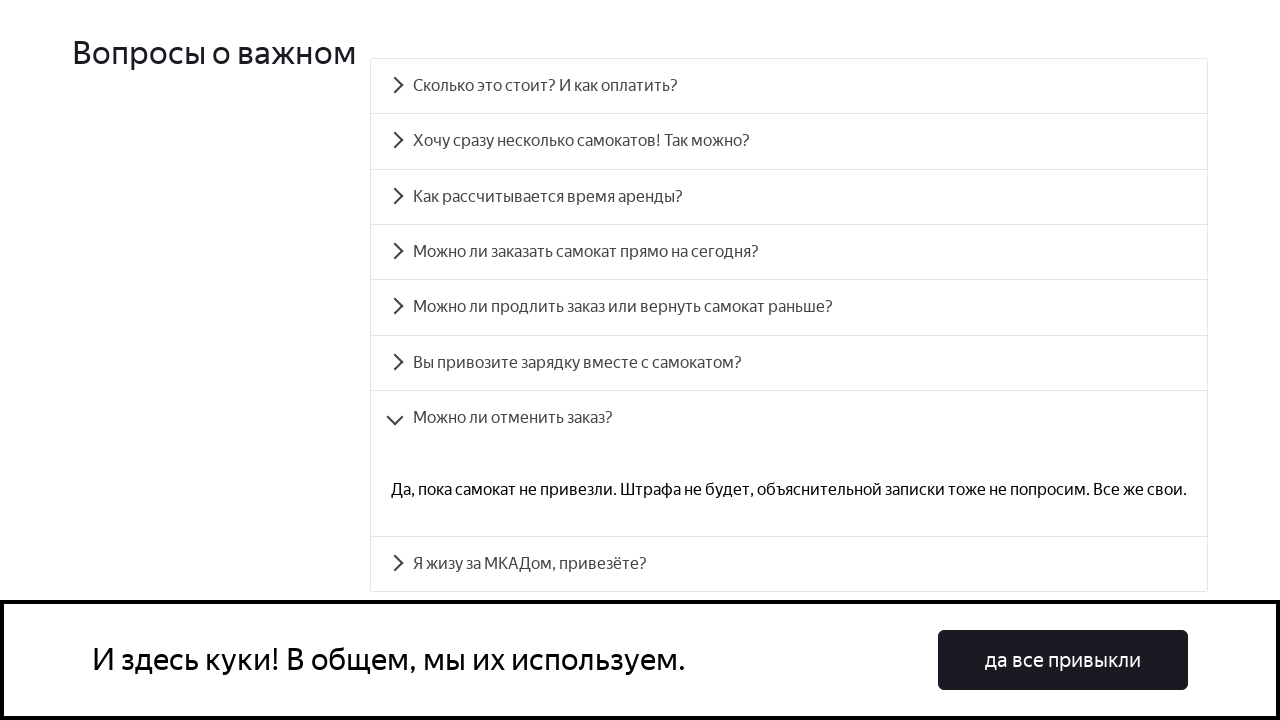

Verified FAQ question 6 answer text matches expected content
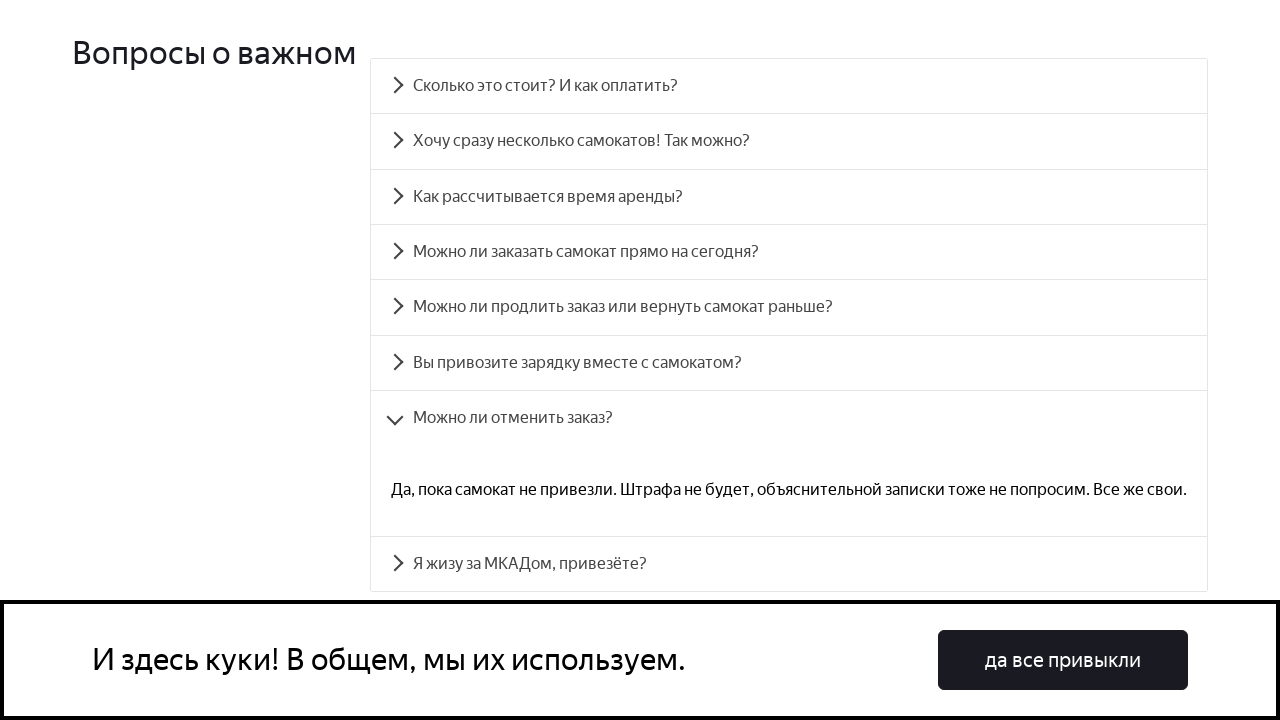

Scrolled FAQ question 7 into view
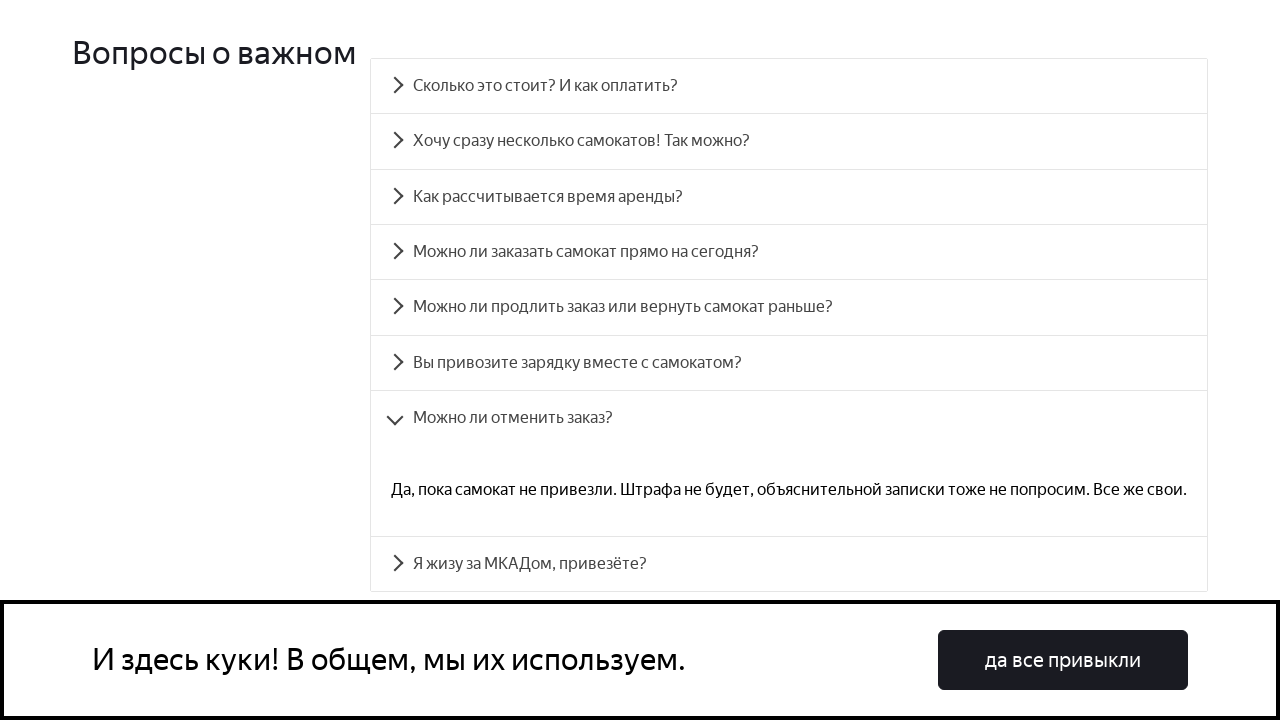

Clicked on FAQ question 7 at (789, 564) on #accordion__heading-7
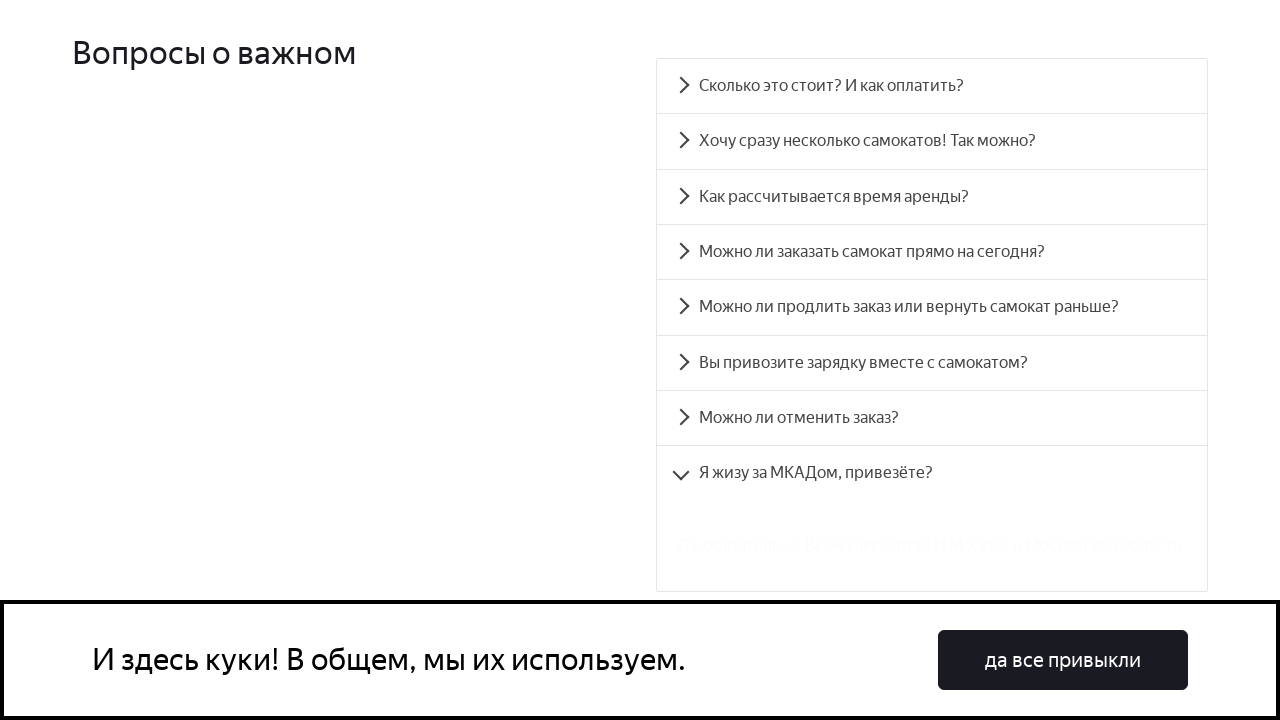

FAQ question 7 answer panel became visible
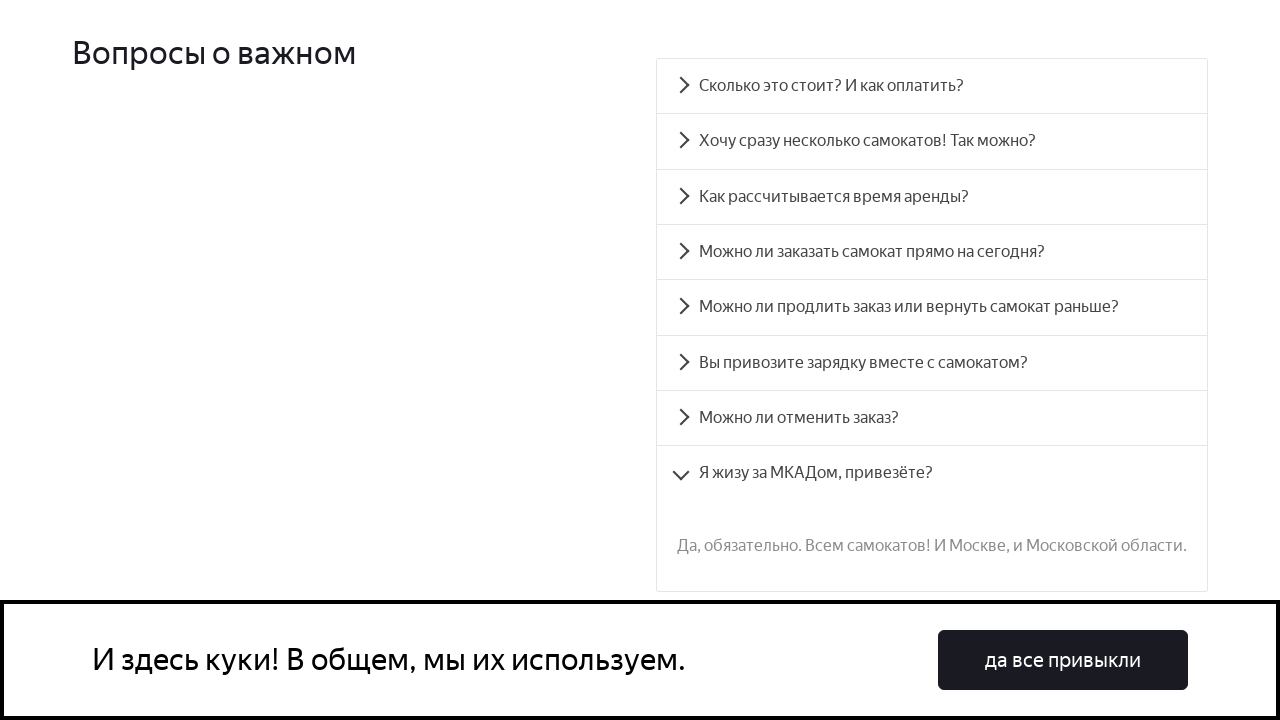

Retrieved answer text for FAQ question 7
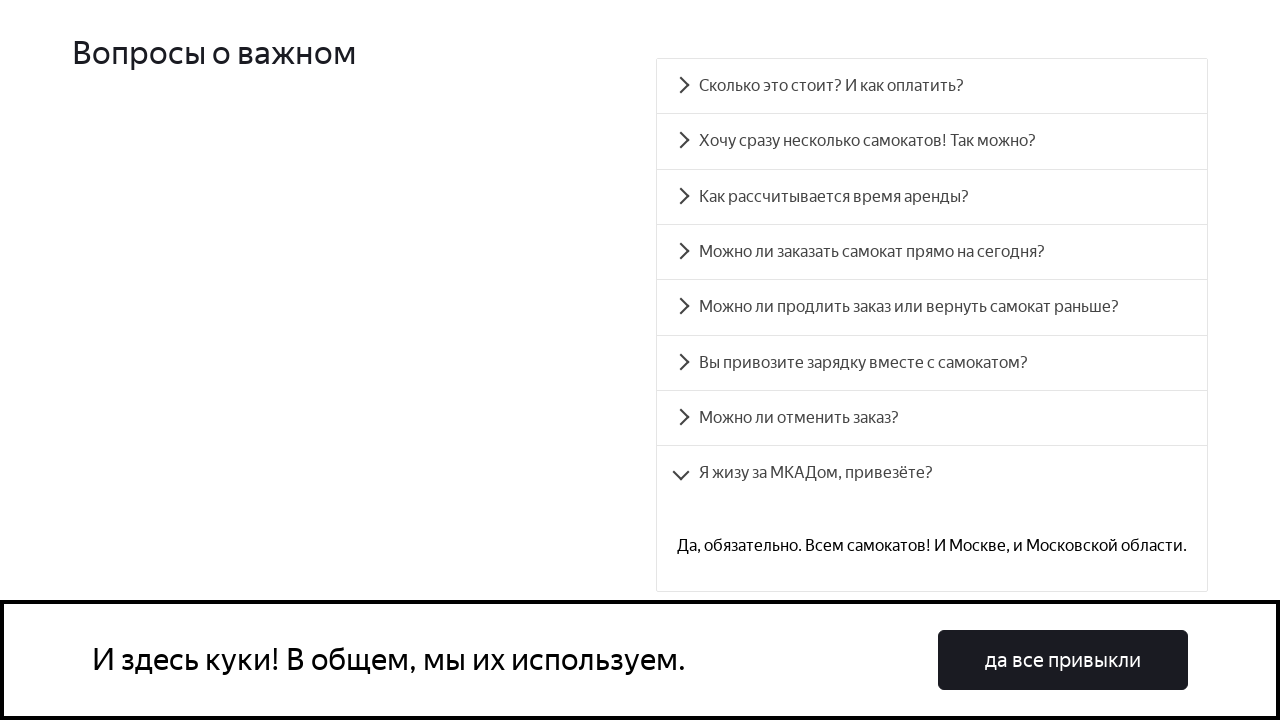

Verified FAQ question 7 answer text matches expected content
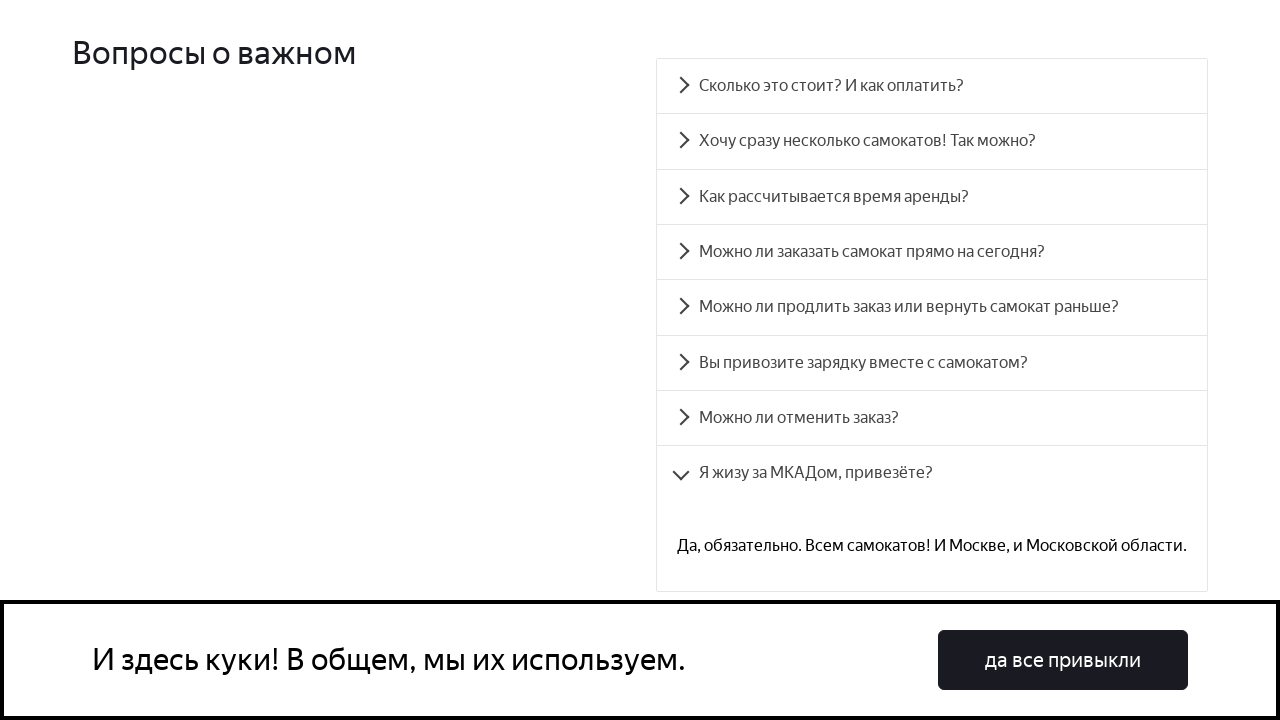

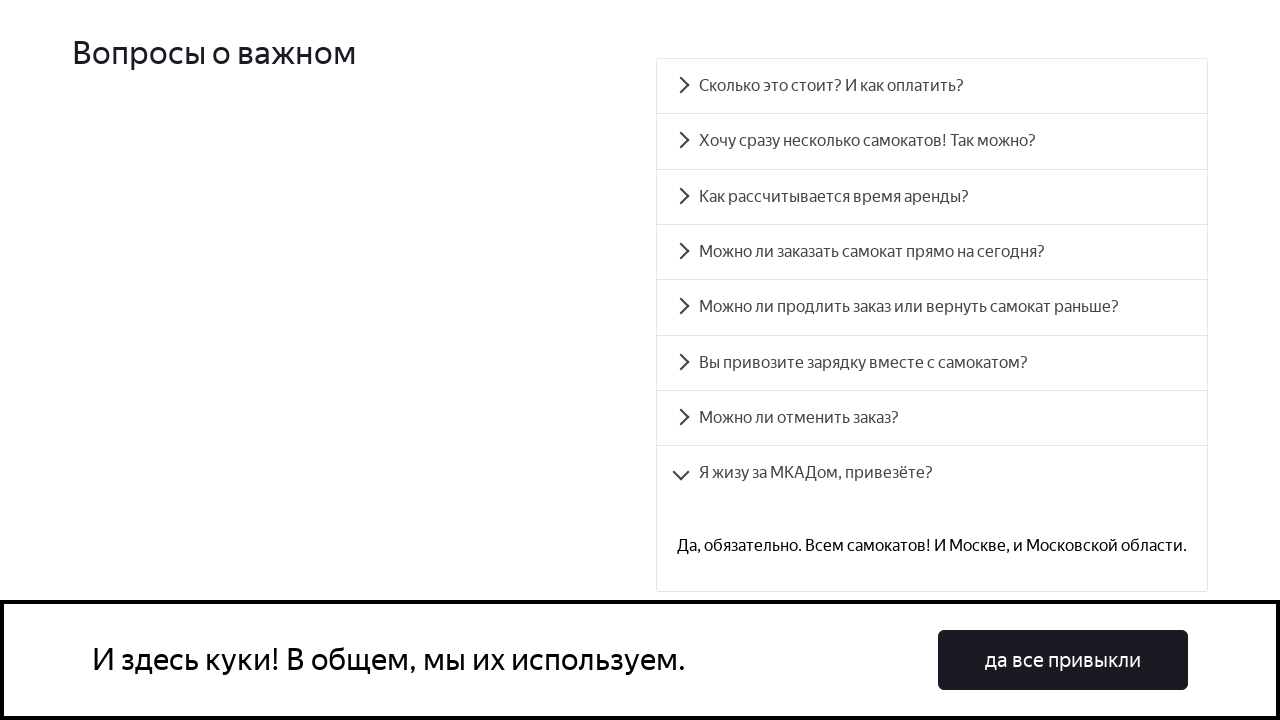